Tests a todo application by adding 5 new items to the list and then marking all 10 items (5 existing + 5 new) as completed by clicking their checkboxes.

Starting URL: https://lambdatest.github.io/sample-todo-app/

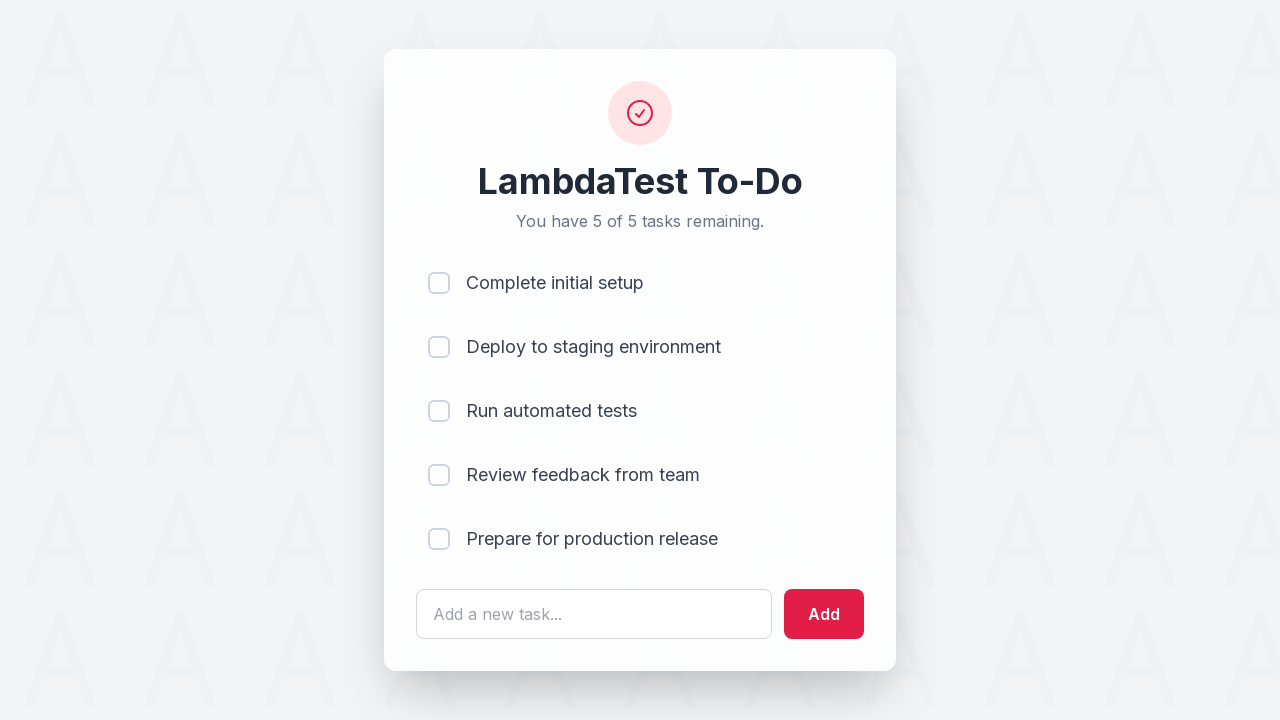

Waited for todo input field to load
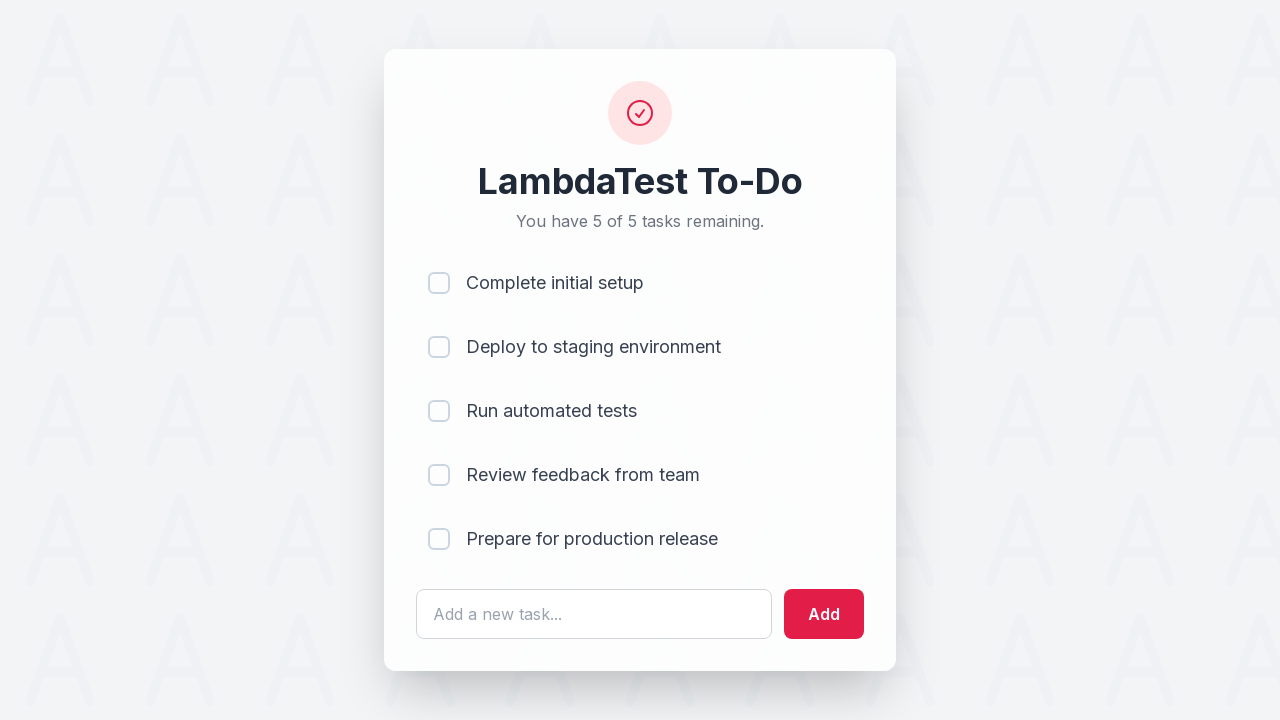

Clicked todo input field to add item 1 at (594, 614) on #sampletodotext
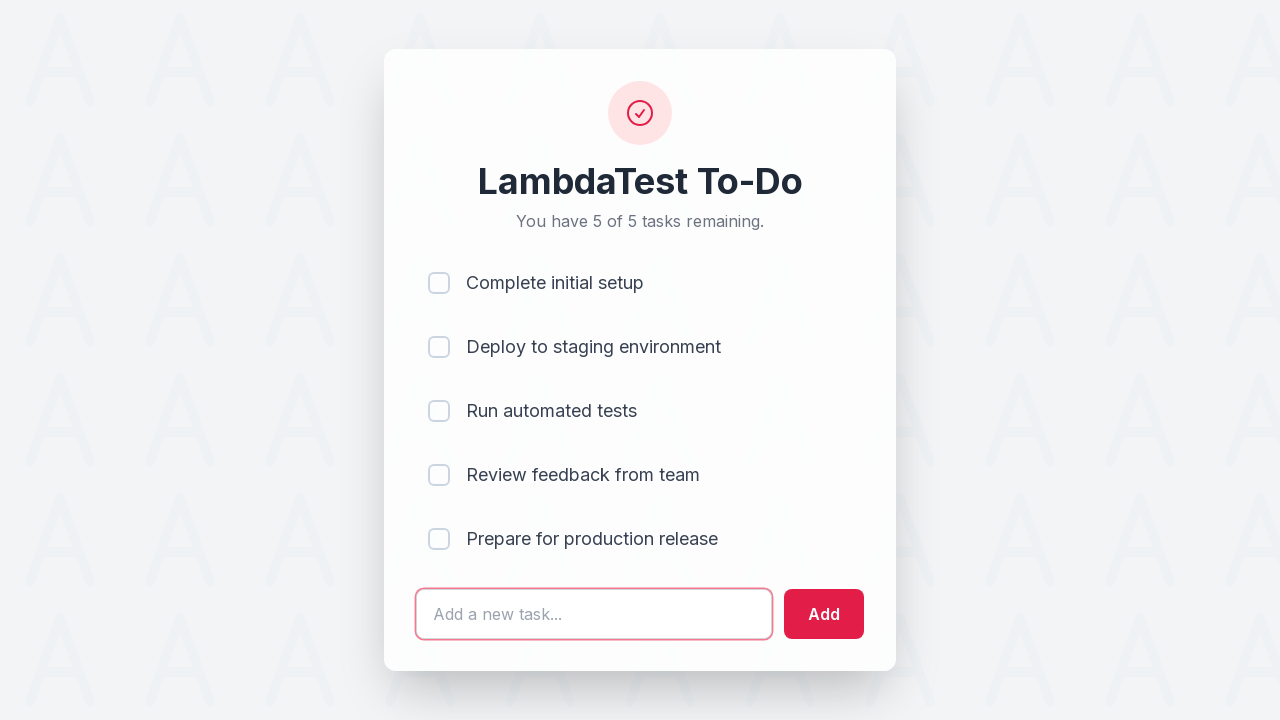

Filled input with 'Adding a new item 1' on #sampletodotext
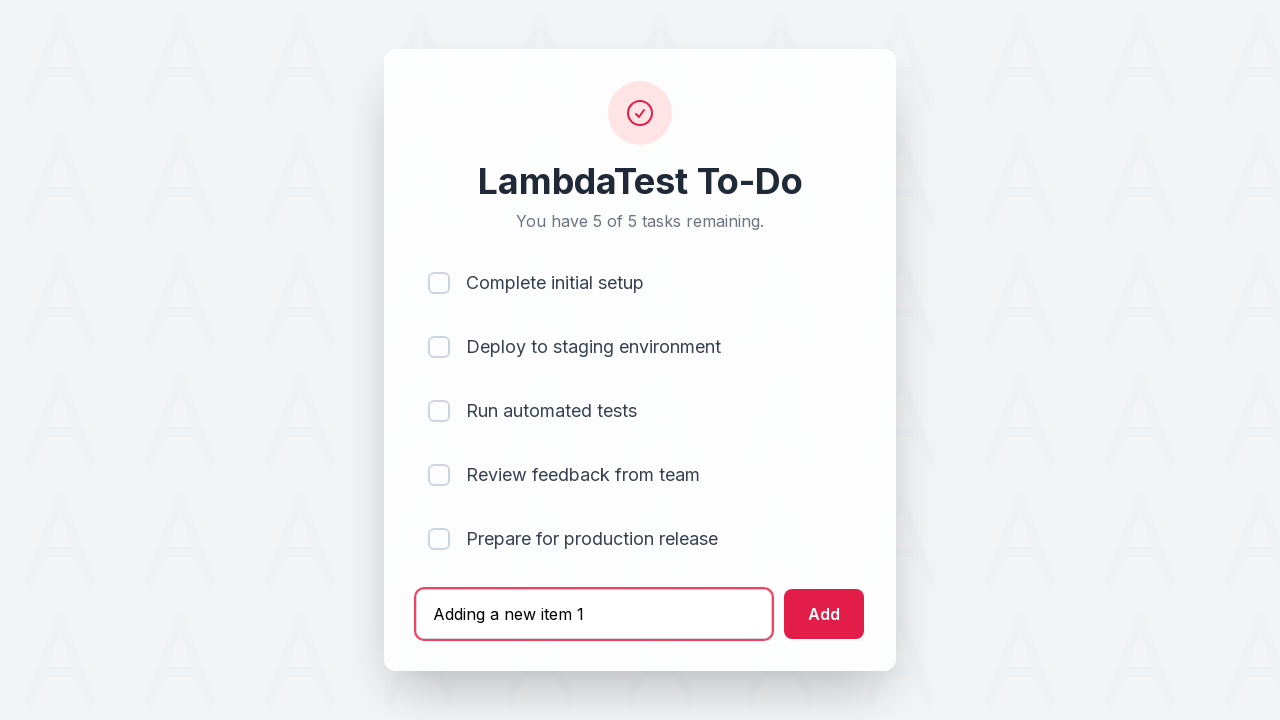

Pressed Enter to add item 1 to the list on #sampletodotext
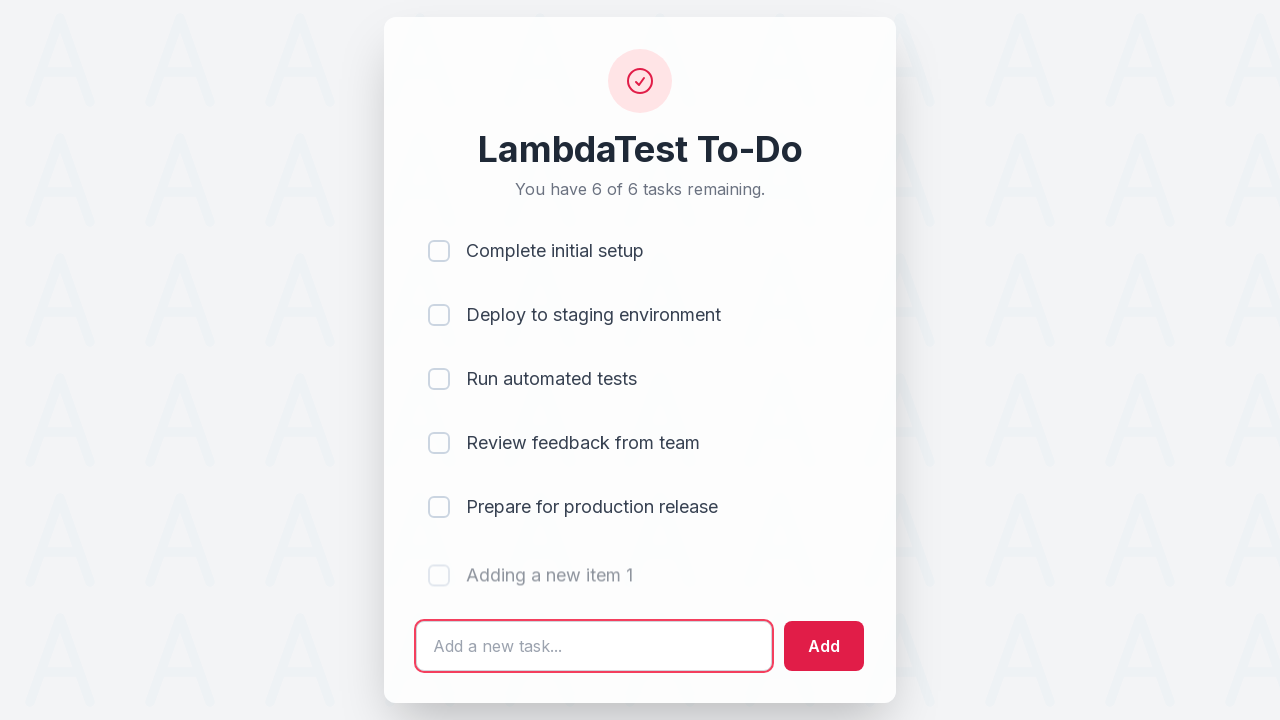

Waited 500ms for item 1 to be added
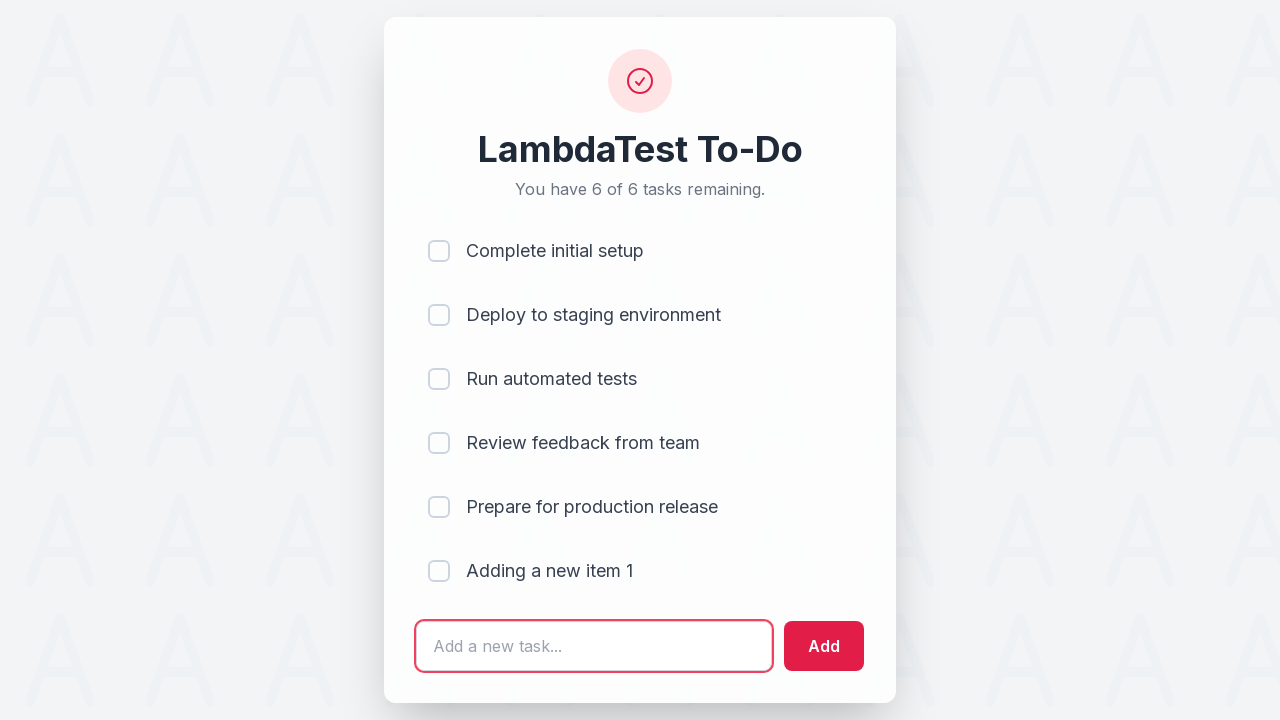

Clicked todo input field to add item 2 at (594, 646) on #sampletodotext
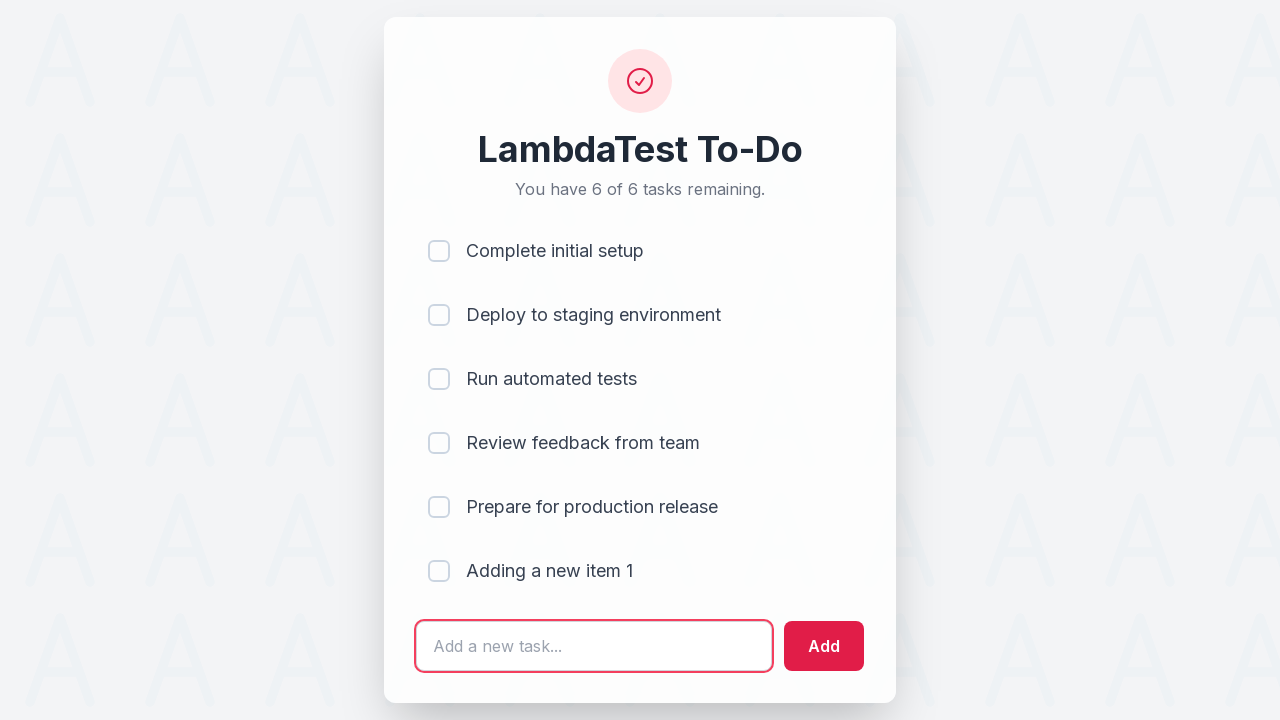

Filled input with 'Adding a new item 2' on #sampletodotext
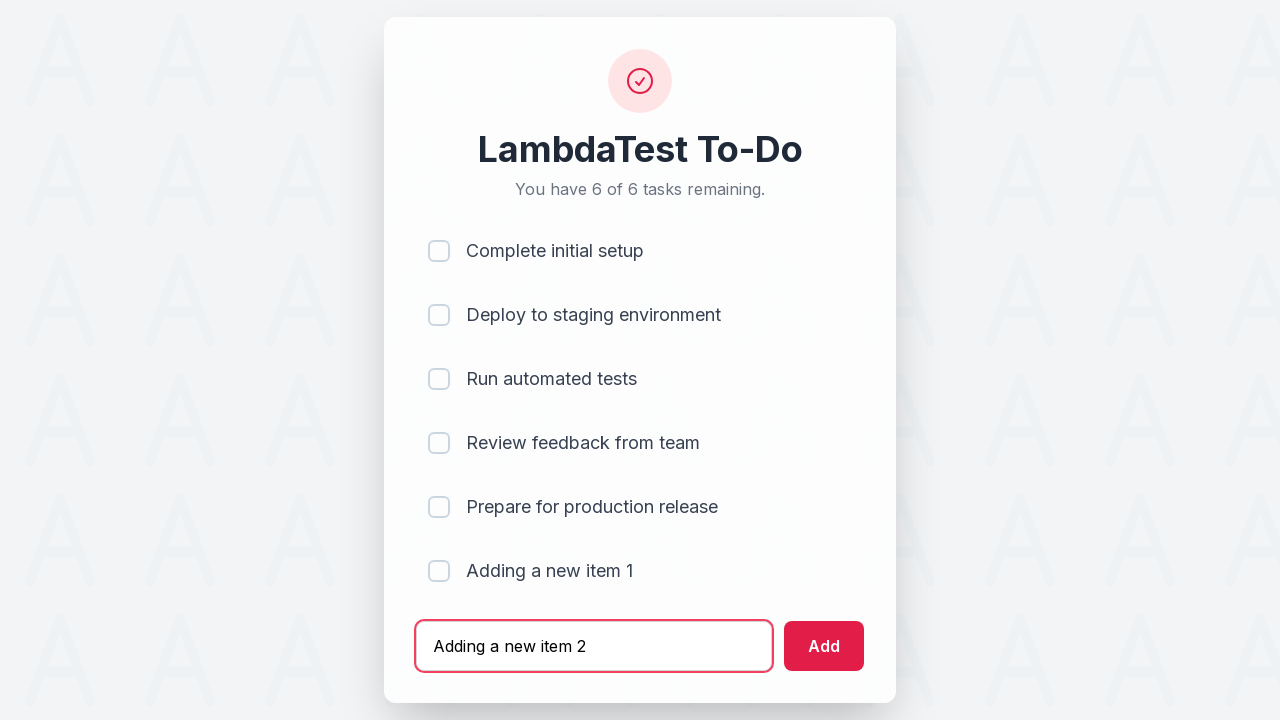

Pressed Enter to add item 2 to the list on #sampletodotext
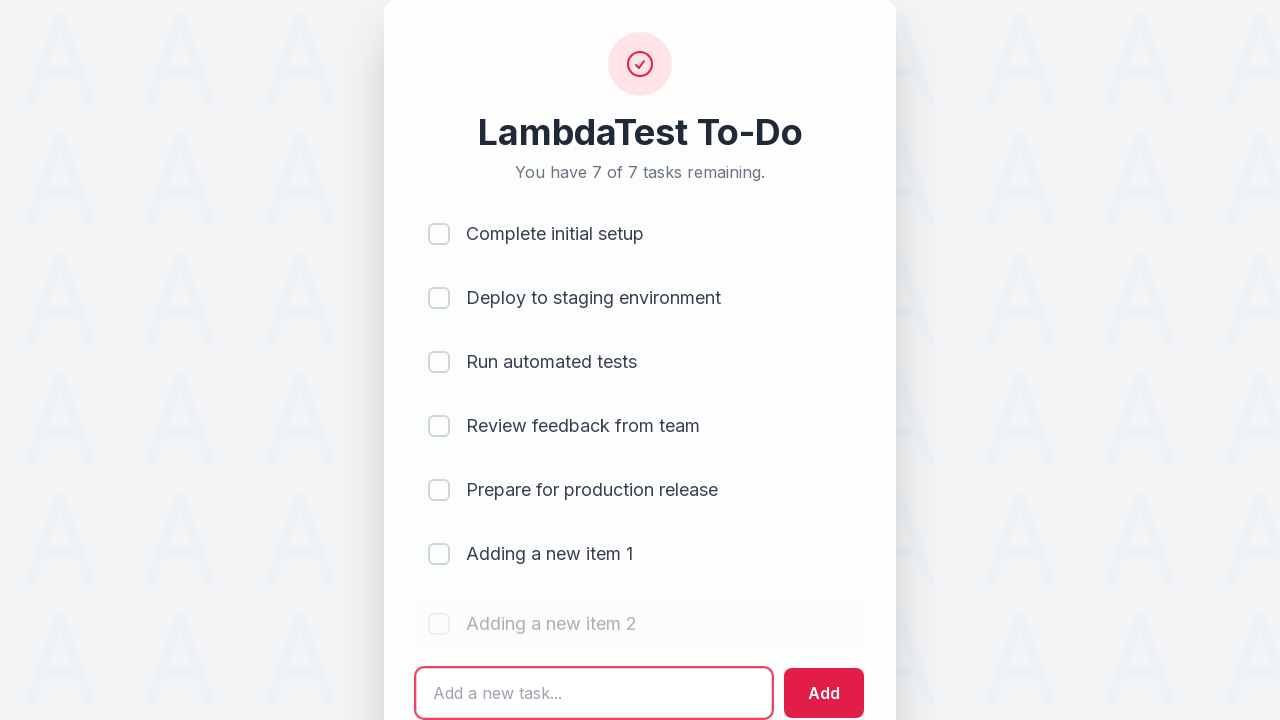

Waited 500ms for item 2 to be added
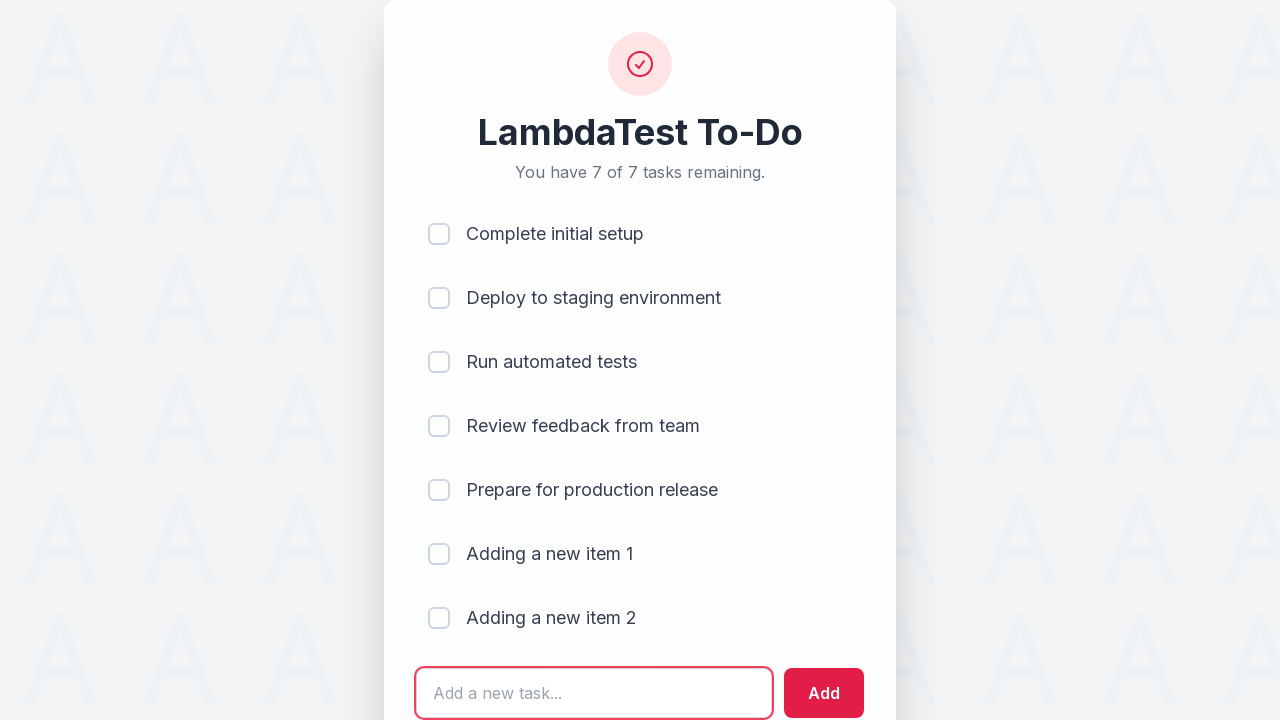

Clicked todo input field to add item 3 at (594, 693) on #sampletodotext
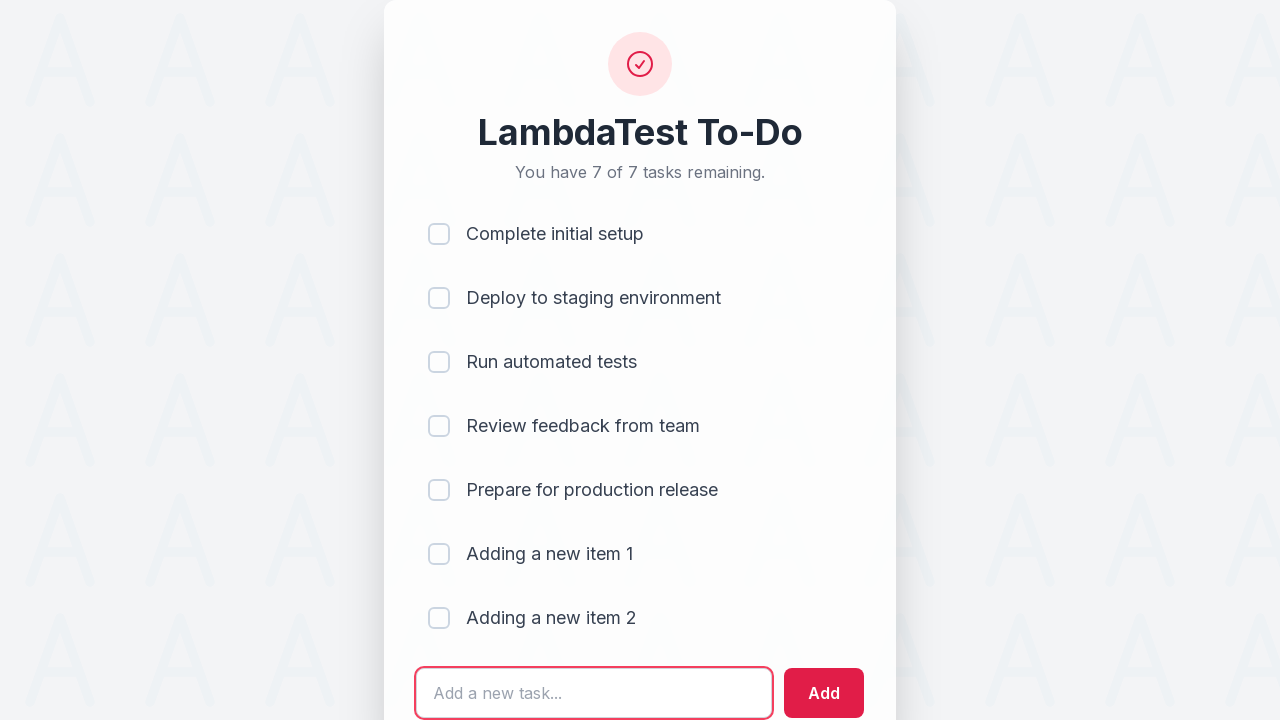

Filled input with 'Adding a new item 3' on #sampletodotext
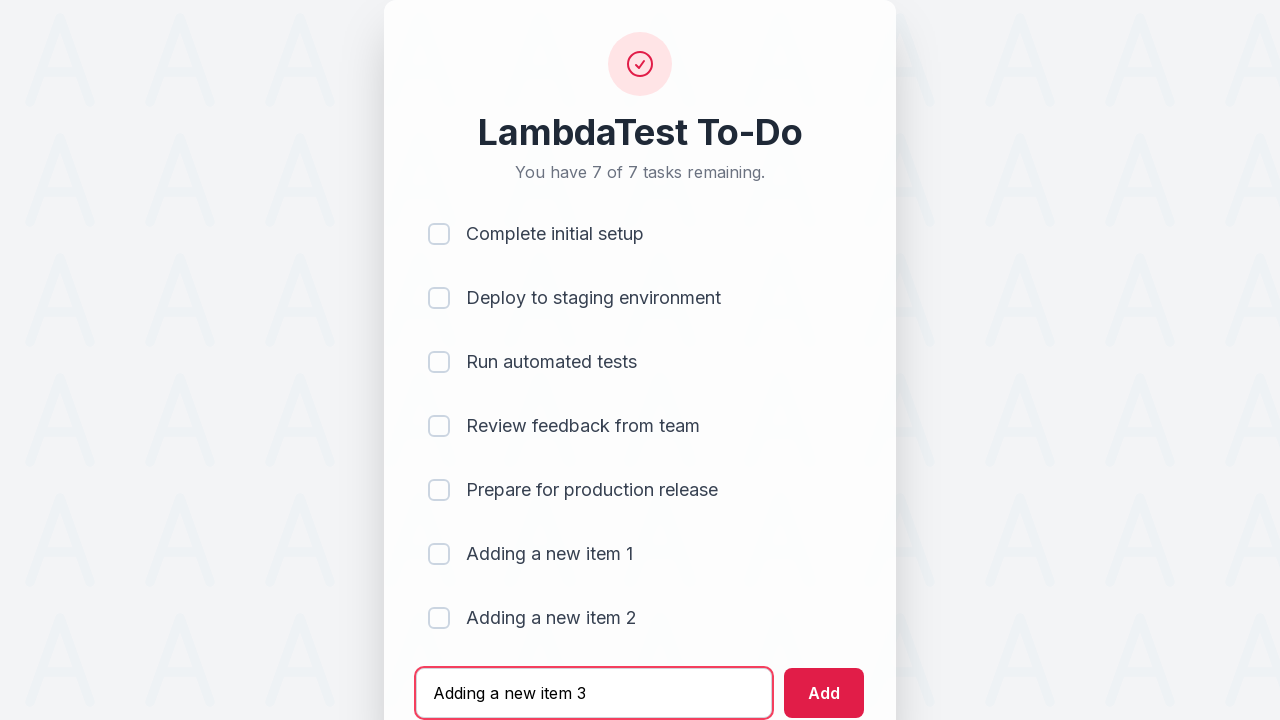

Pressed Enter to add item 3 to the list on #sampletodotext
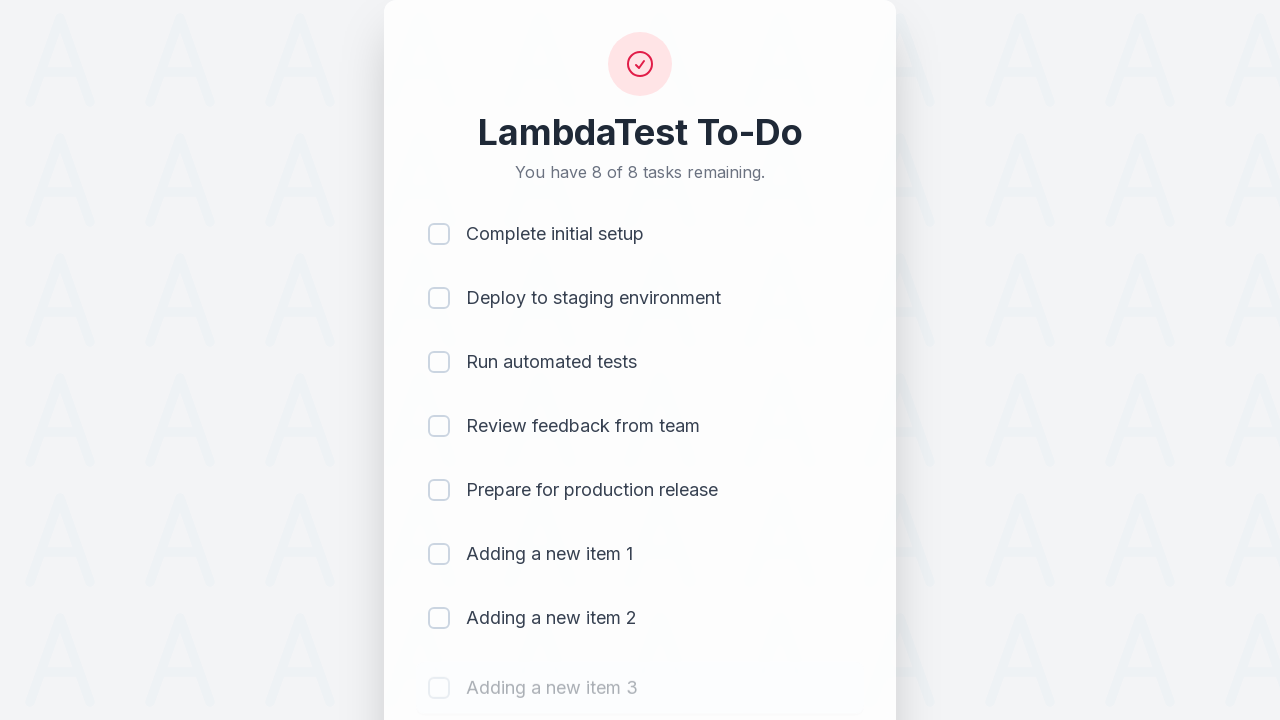

Waited 500ms for item 3 to be added
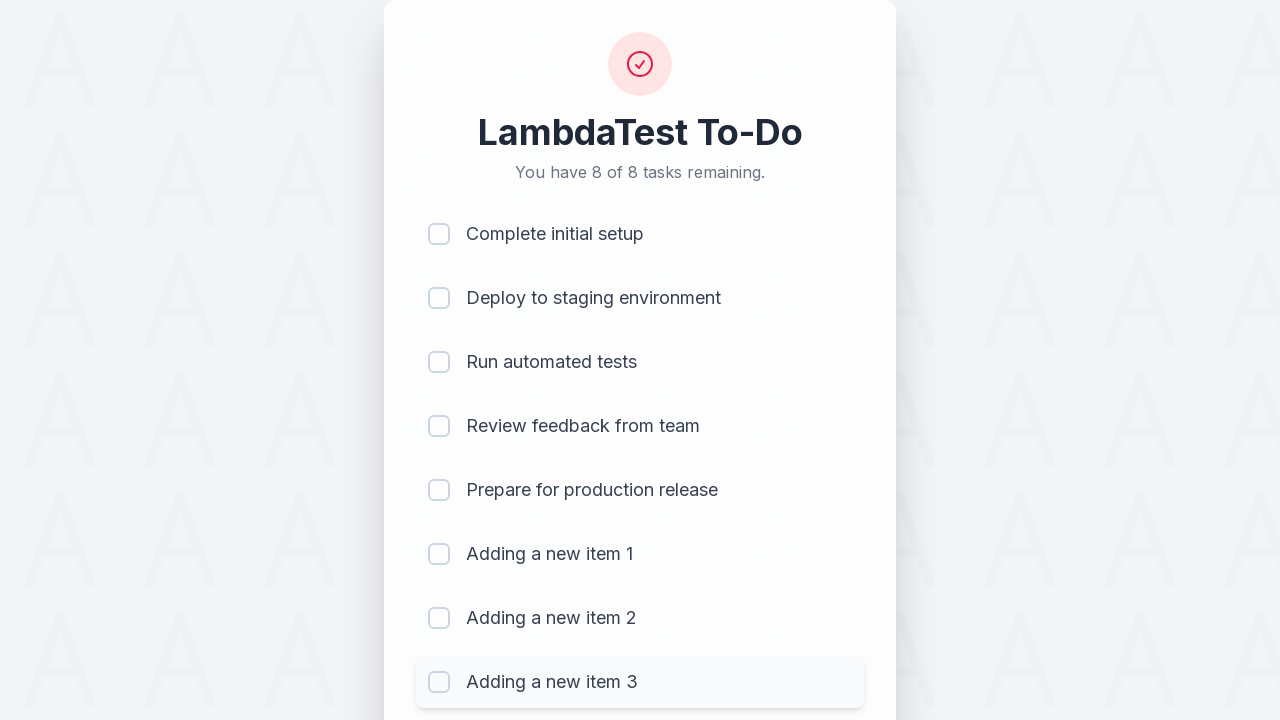

Clicked todo input field to add item 4 at (594, 663) on #sampletodotext
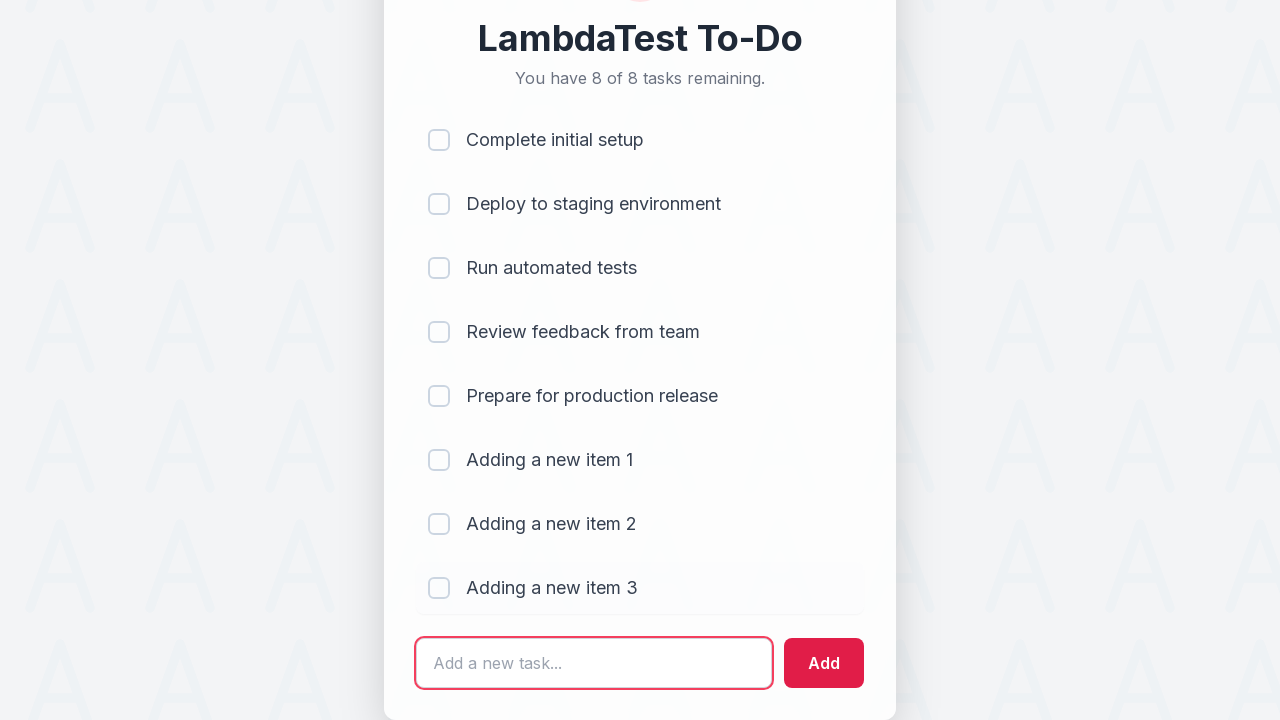

Filled input with 'Adding a new item 4' on #sampletodotext
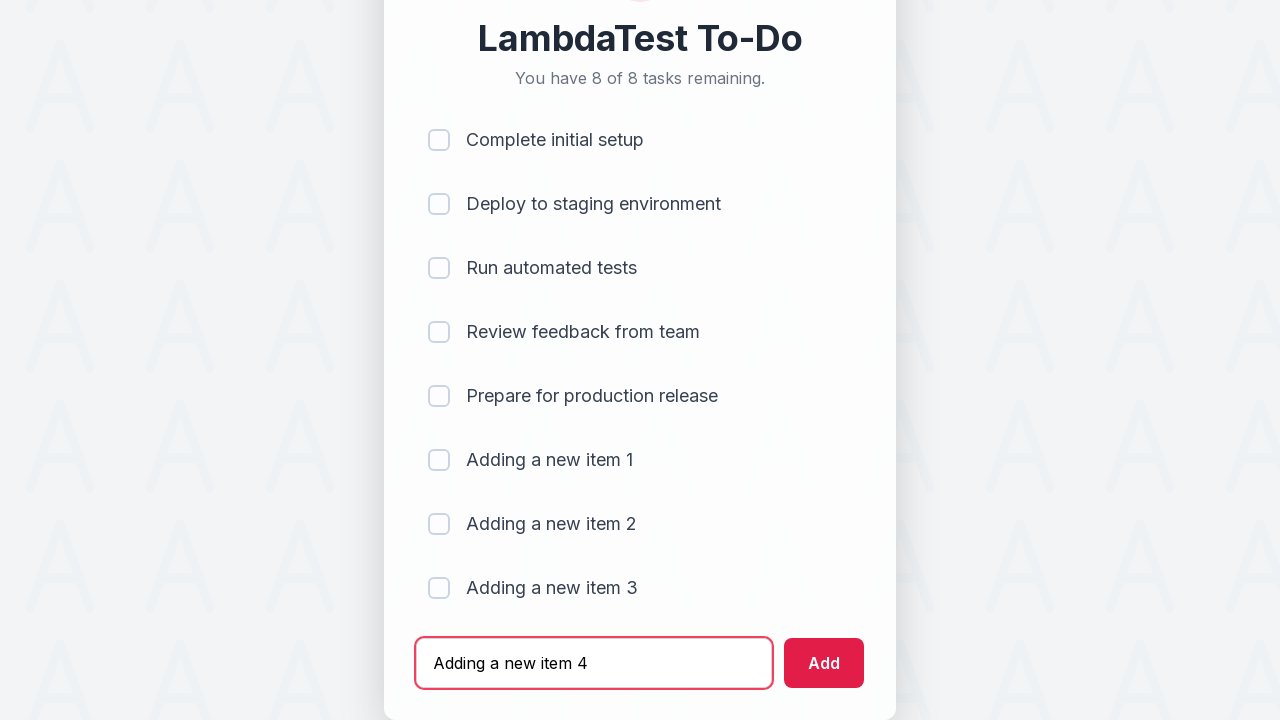

Pressed Enter to add item 4 to the list on #sampletodotext
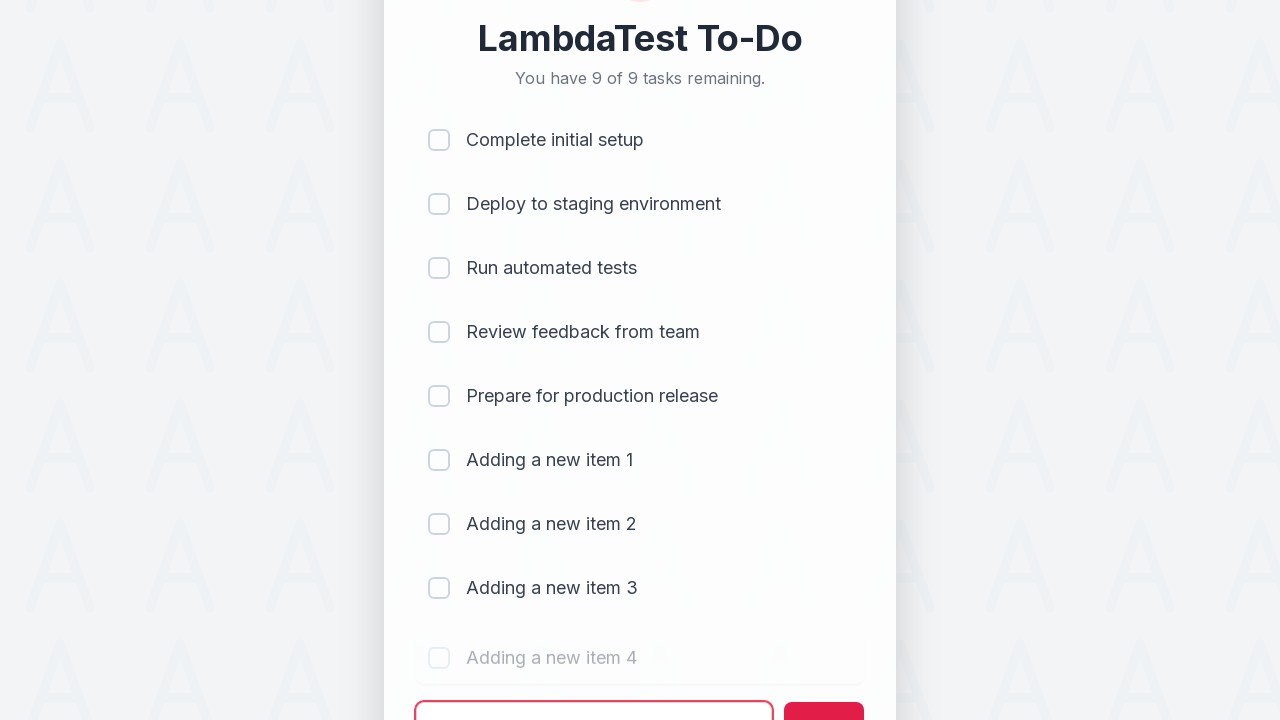

Waited 500ms for item 4 to be added
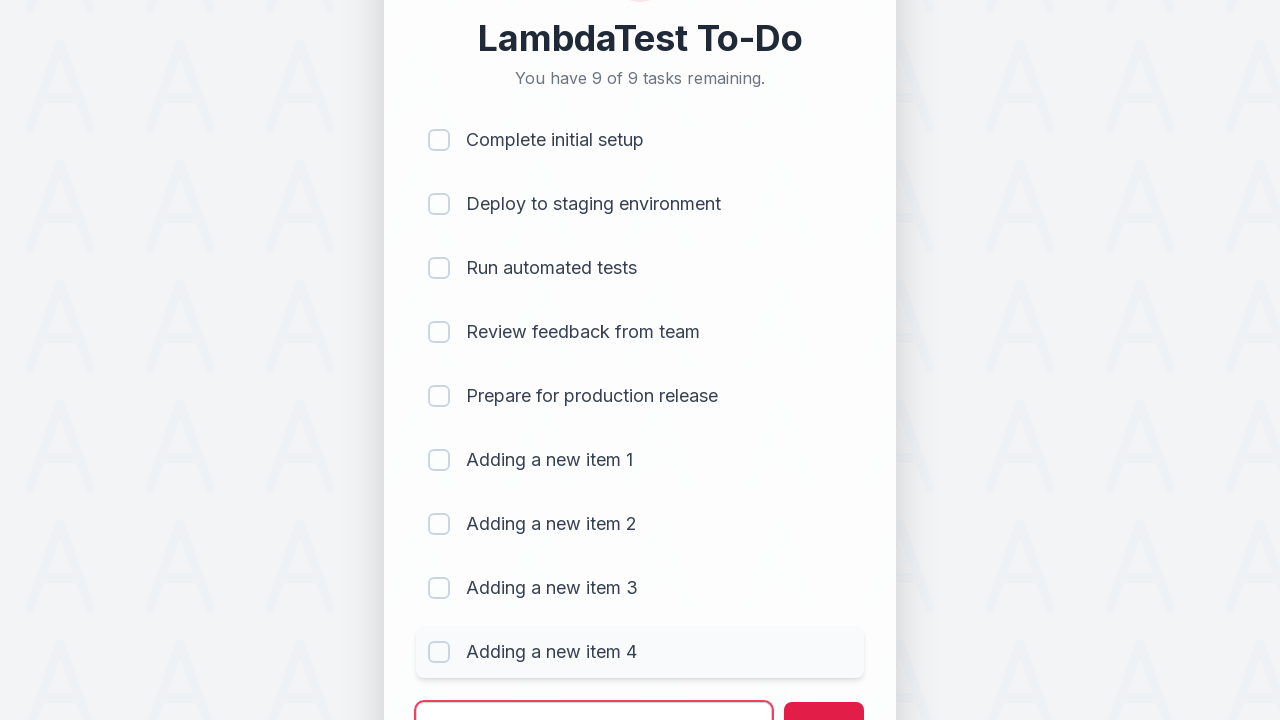

Clicked todo input field to add item 5 at (594, 695) on #sampletodotext
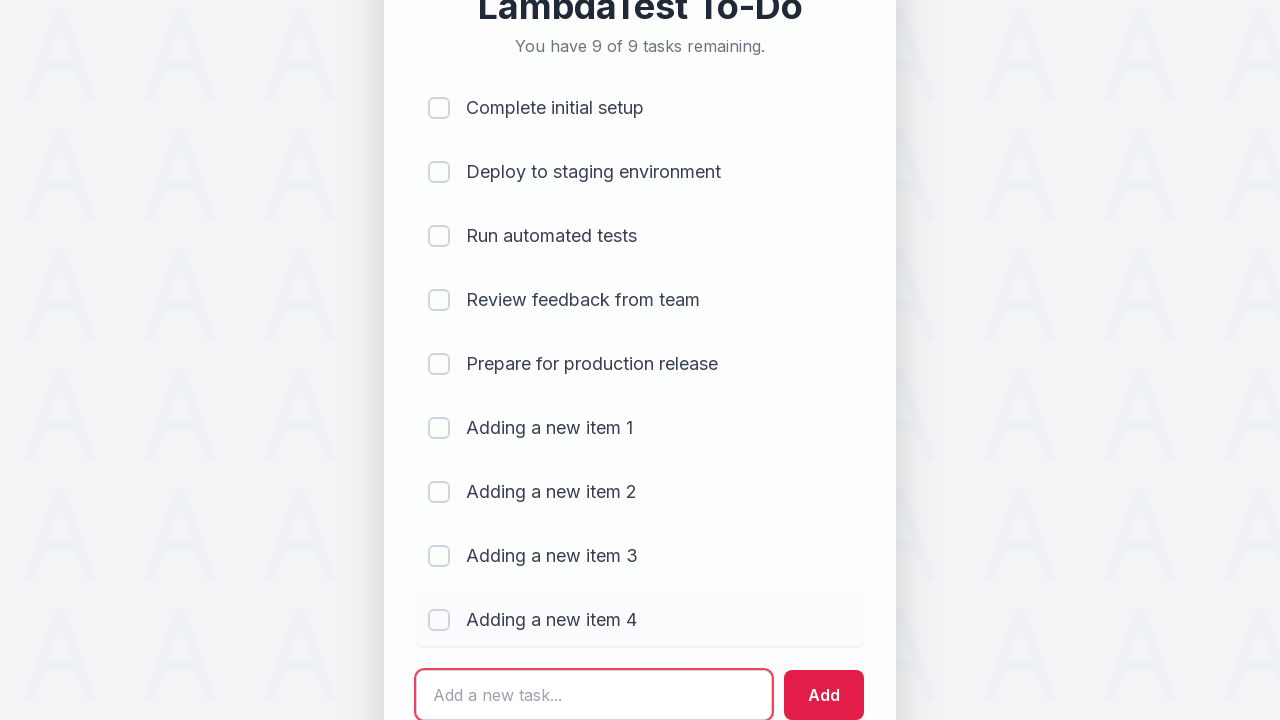

Filled input with 'Adding a new item 5' on #sampletodotext
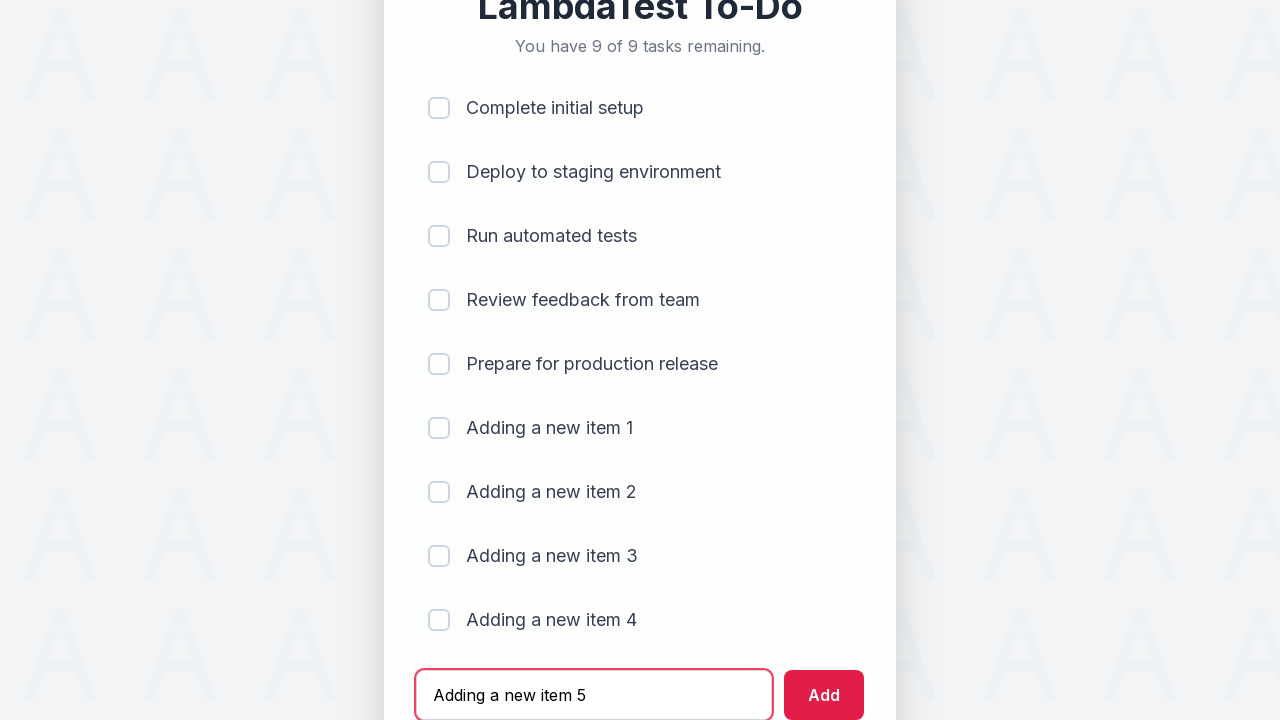

Pressed Enter to add item 5 to the list on #sampletodotext
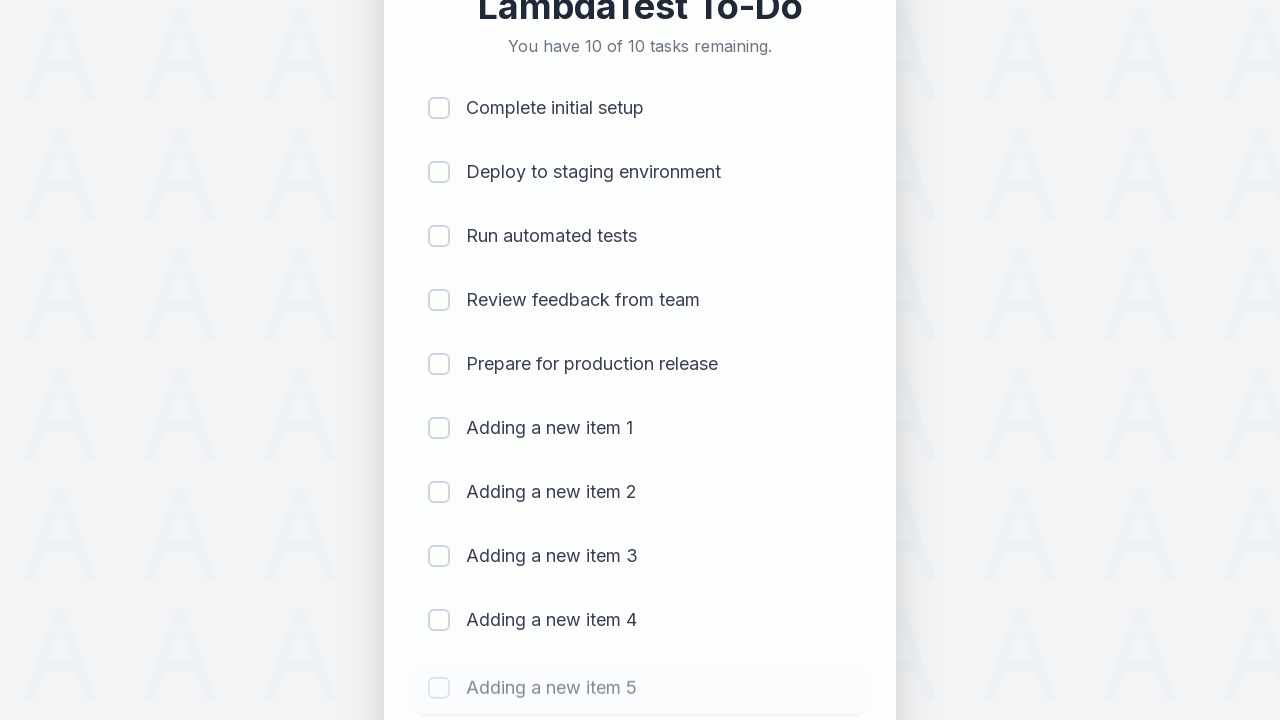

Waited 500ms for item 5 to be added
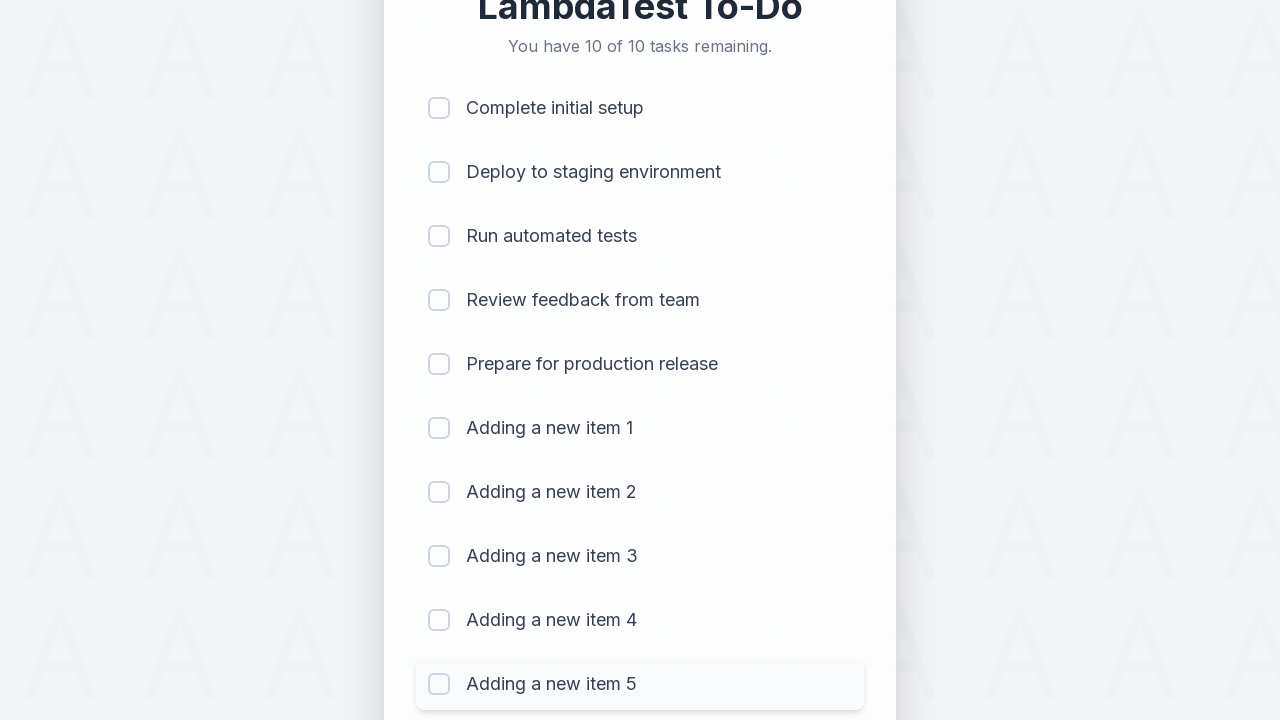

Clicked checkbox for item 1 to mark as completed at (439, 108) on (//input[@type='checkbox'])[1]
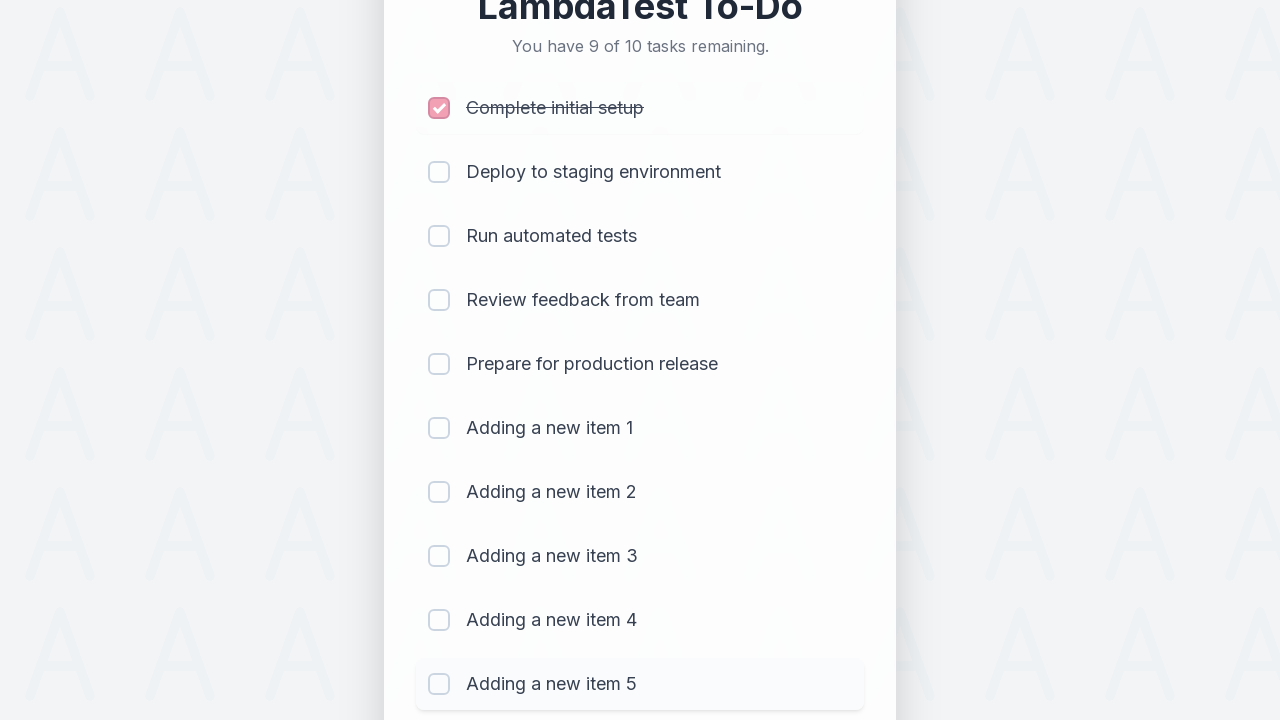

Waited 300ms after marking item 1 as completed
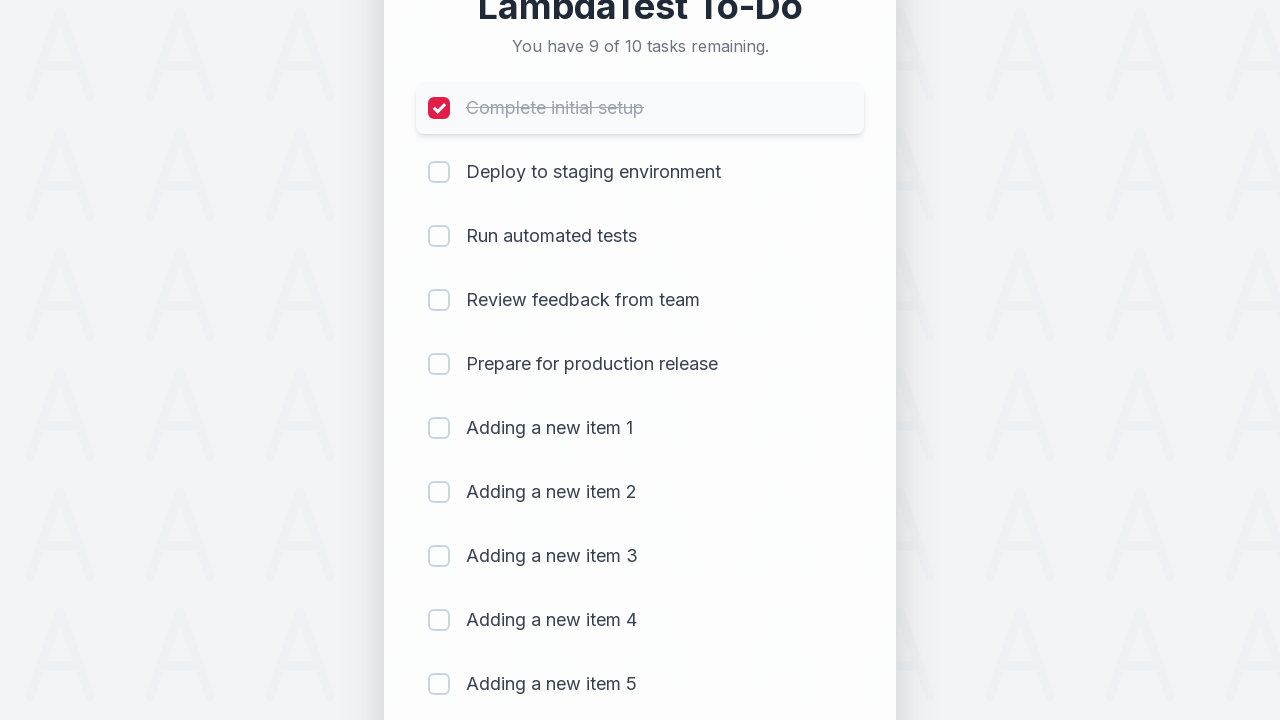

Clicked checkbox for item 2 to mark as completed at (439, 172) on (//input[@type='checkbox'])[2]
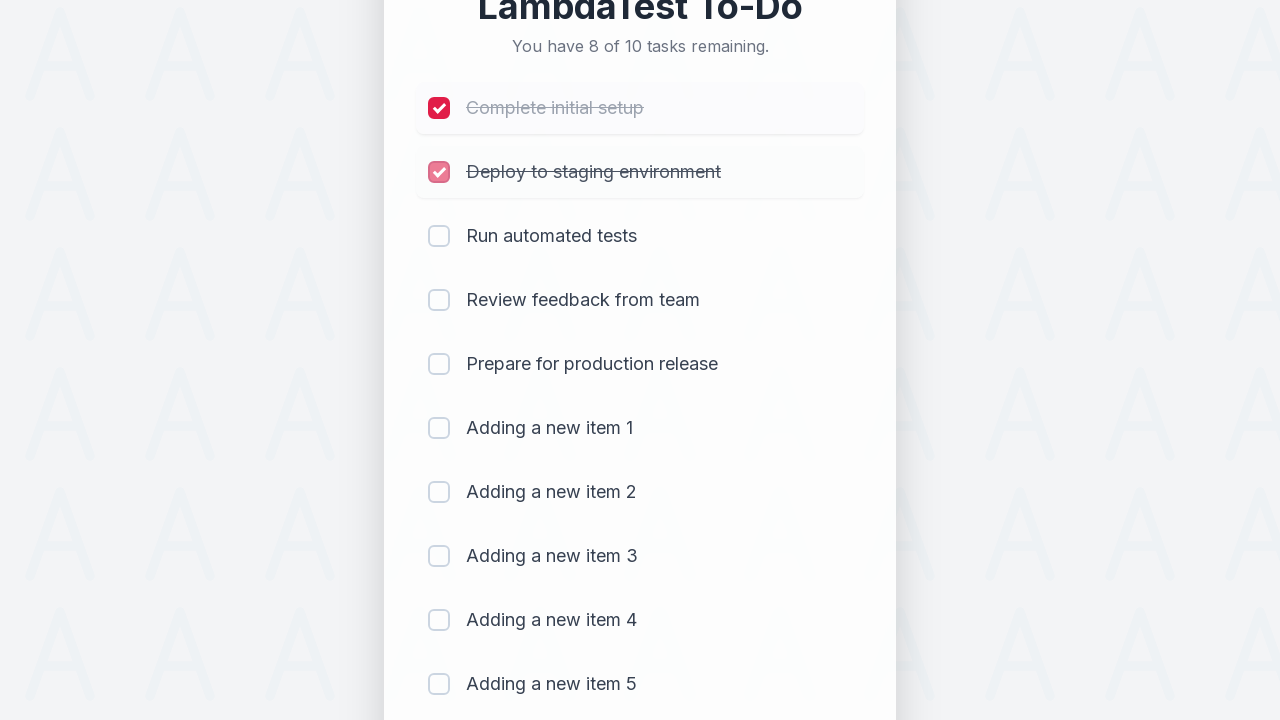

Waited 300ms after marking item 2 as completed
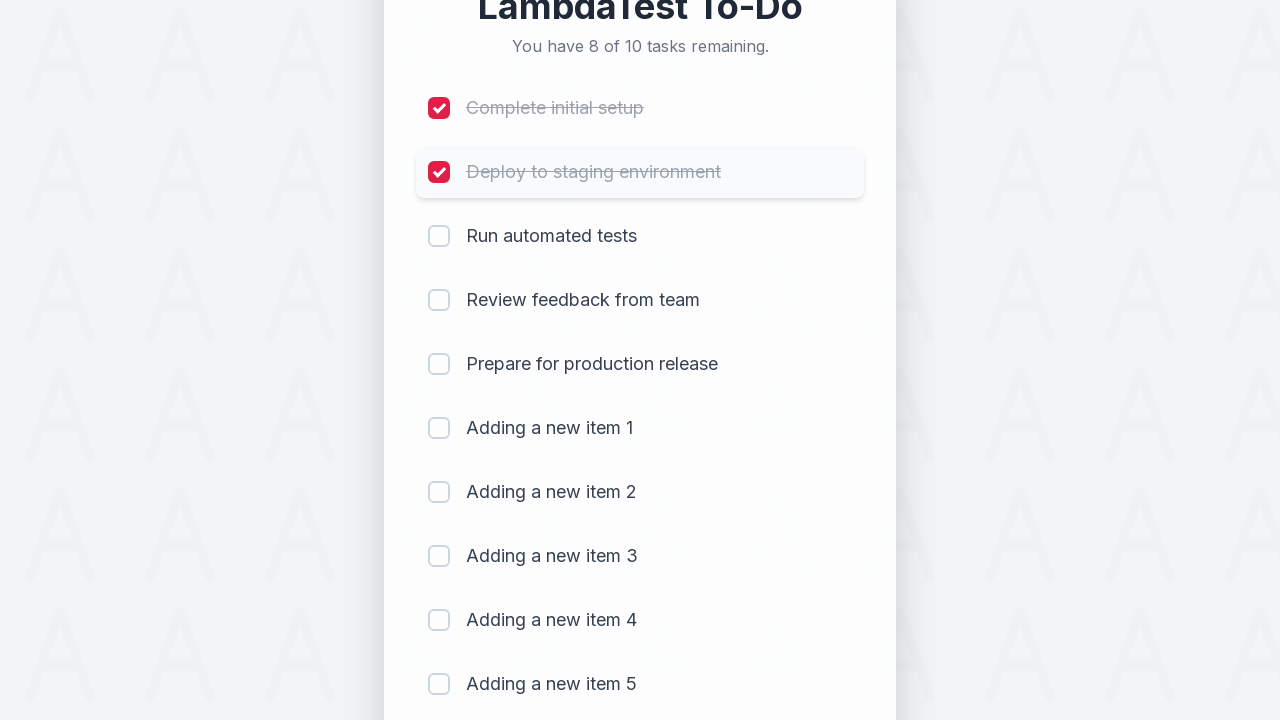

Clicked checkbox for item 3 to mark as completed at (439, 236) on (//input[@type='checkbox'])[3]
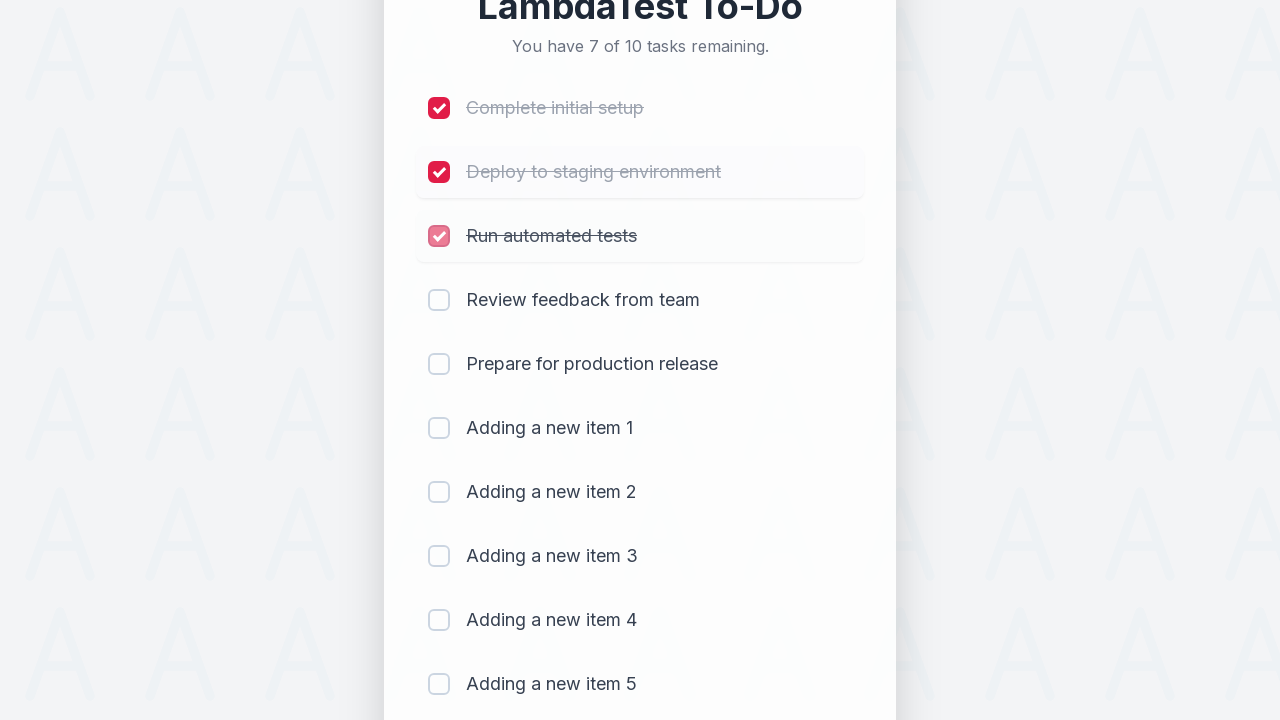

Waited 300ms after marking item 3 as completed
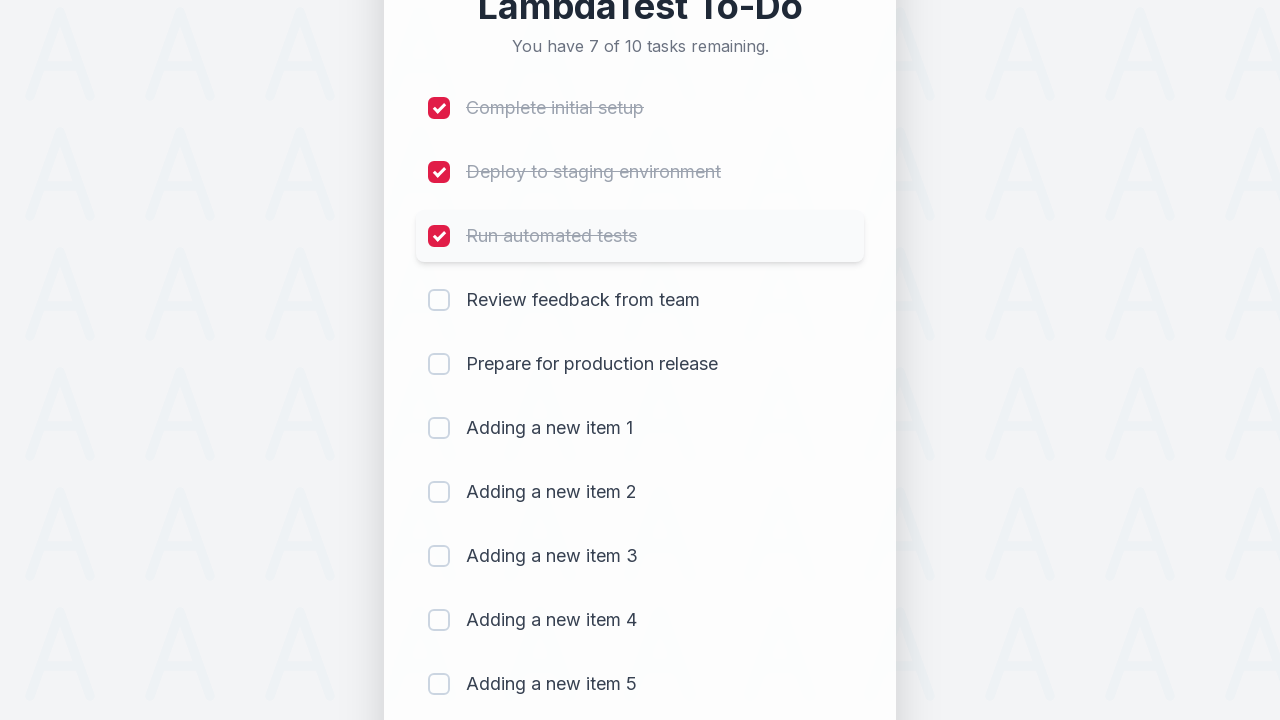

Clicked checkbox for item 4 to mark as completed at (439, 300) on (//input[@type='checkbox'])[4]
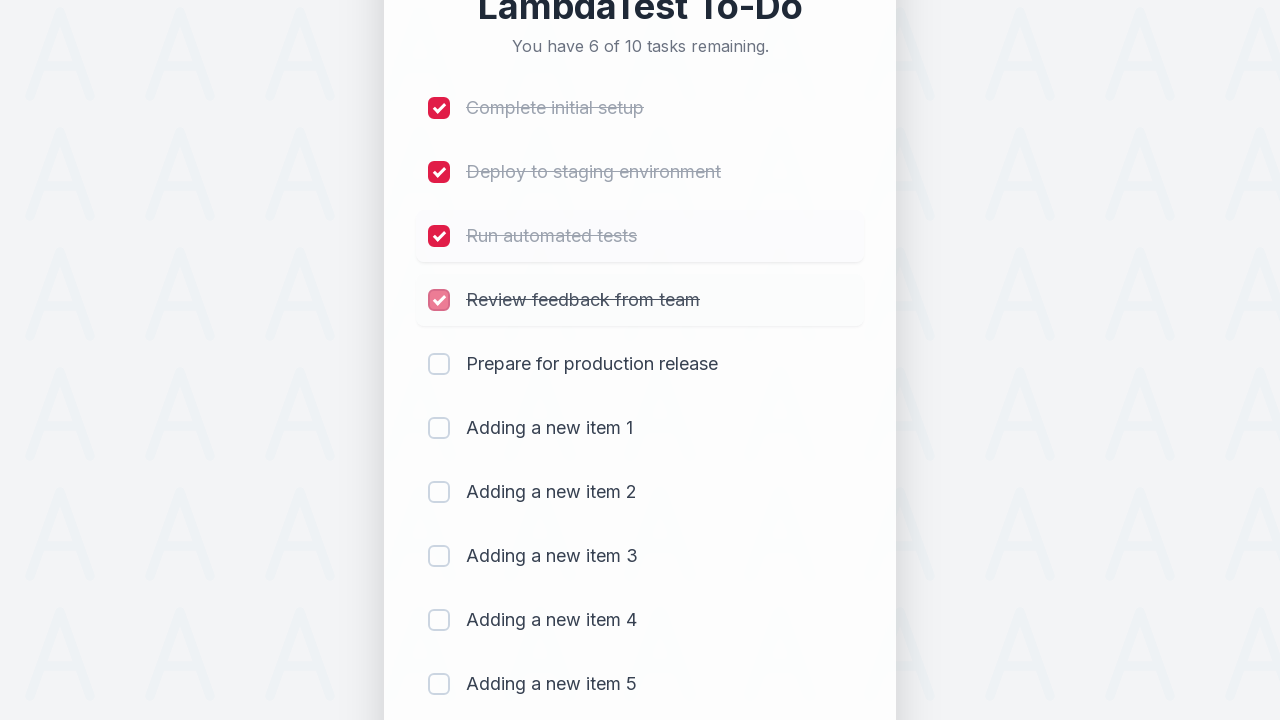

Waited 300ms after marking item 4 as completed
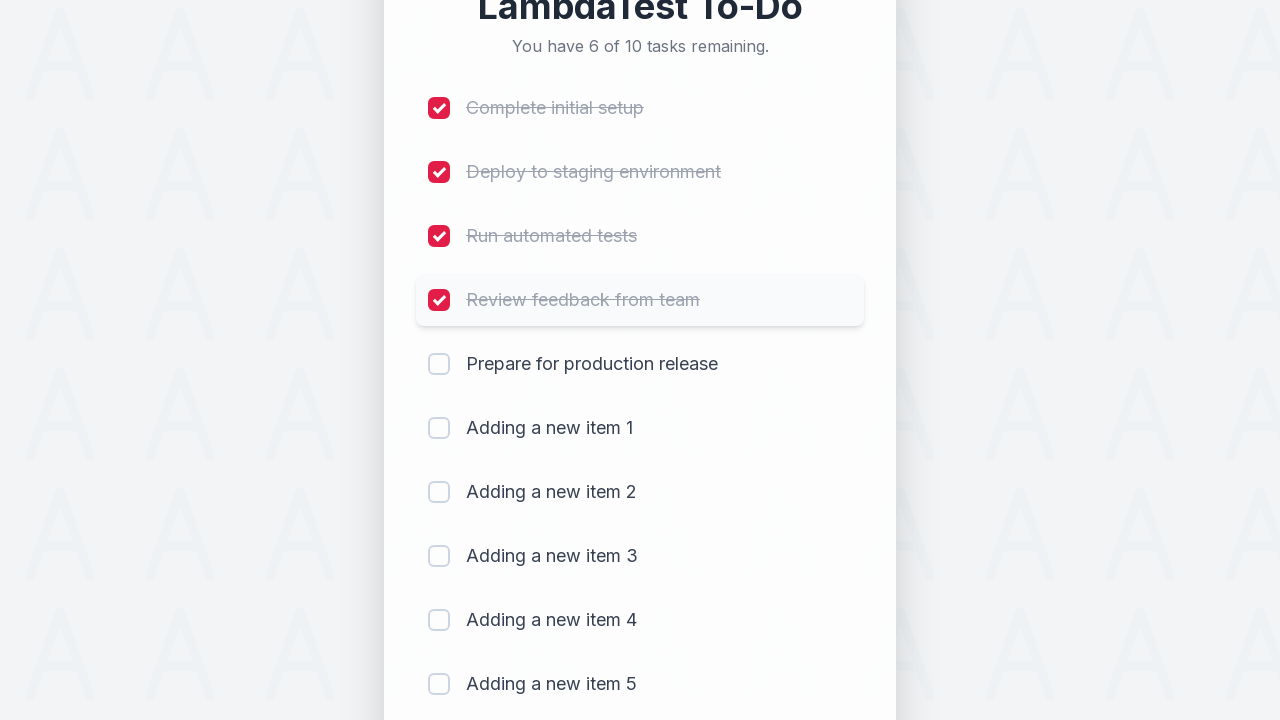

Clicked checkbox for item 5 to mark as completed at (439, 364) on (//input[@type='checkbox'])[5]
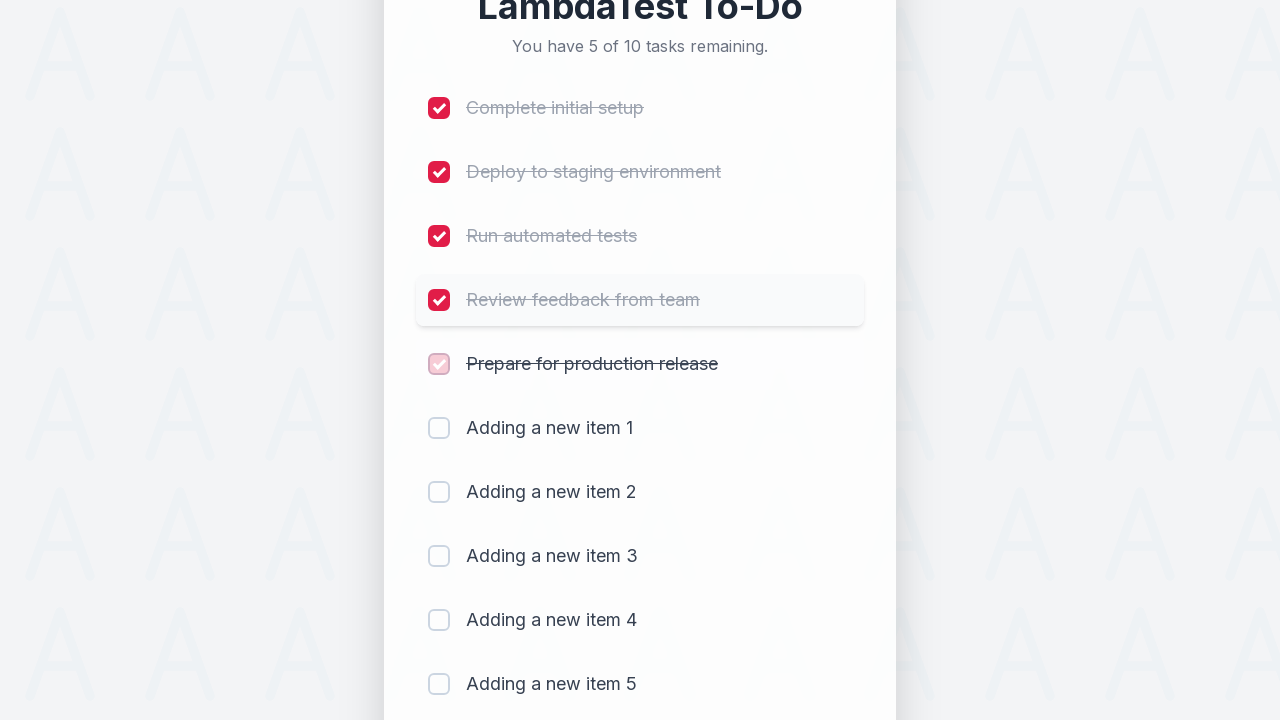

Waited 300ms after marking item 5 as completed
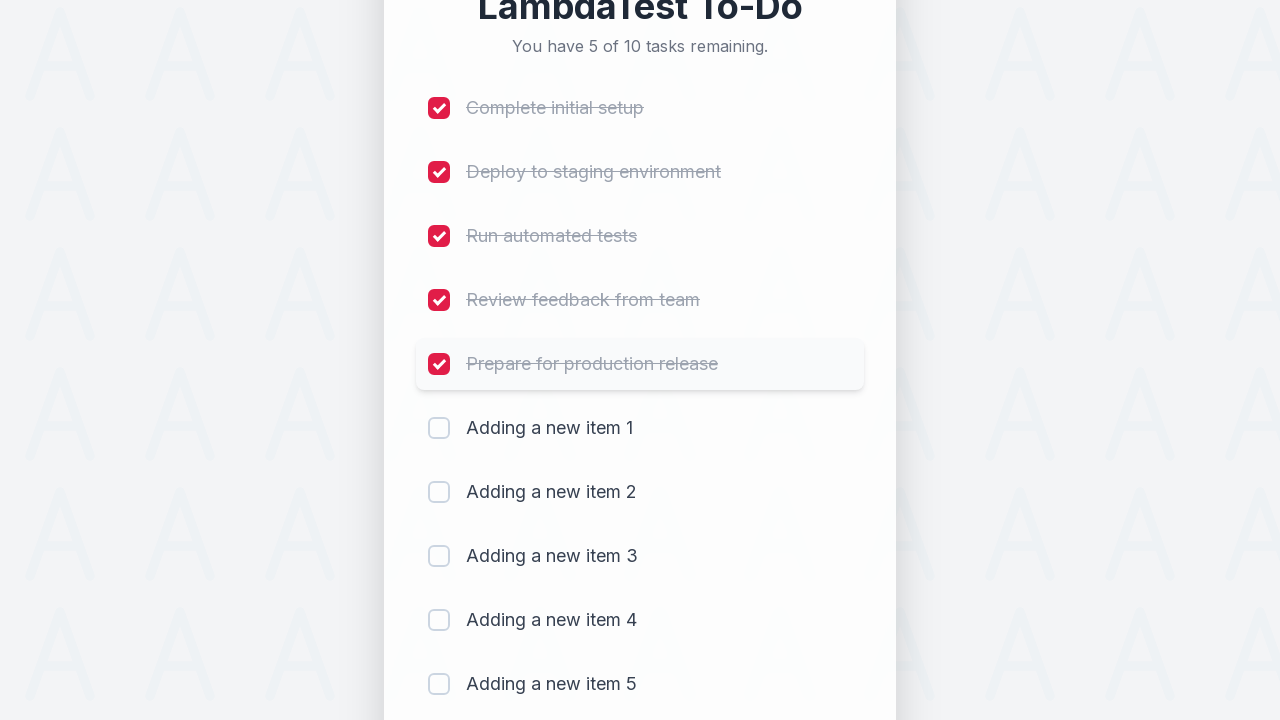

Clicked checkbox for item 6 to mark as completed at (439, 428) on (//input[@type='checkbox'])[6]
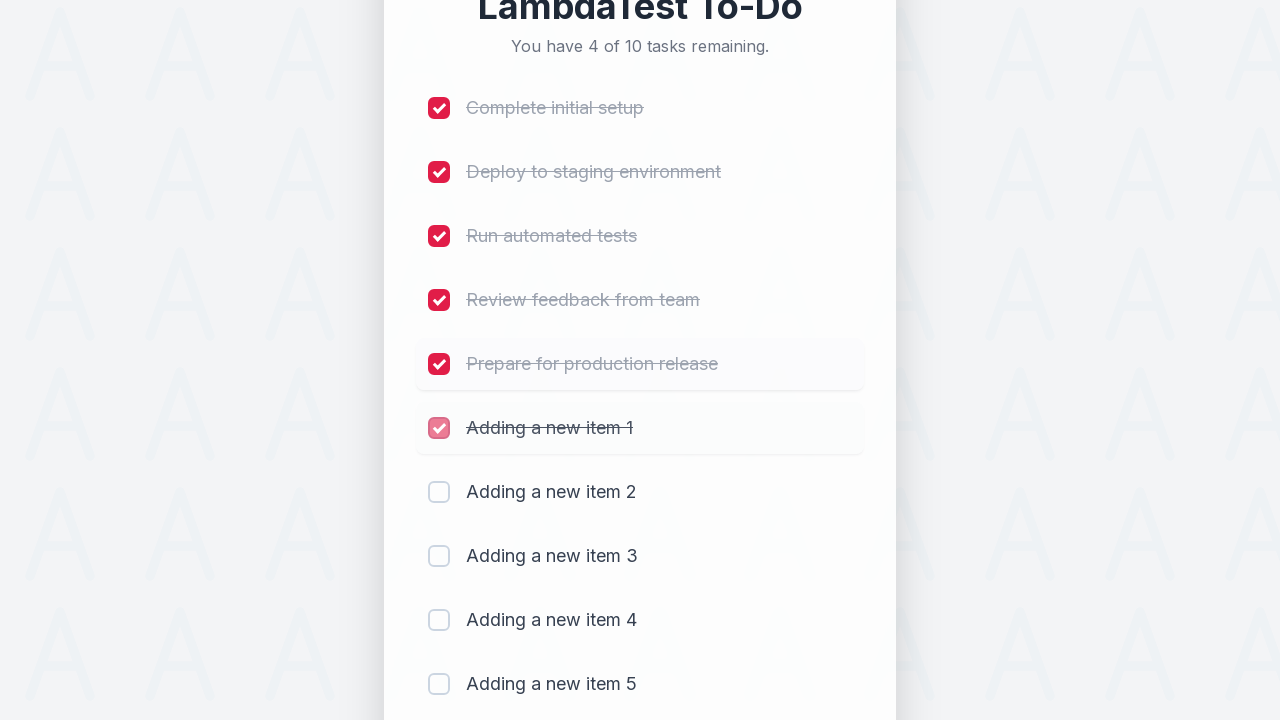

Waited 300ms after marking item 6 as completed
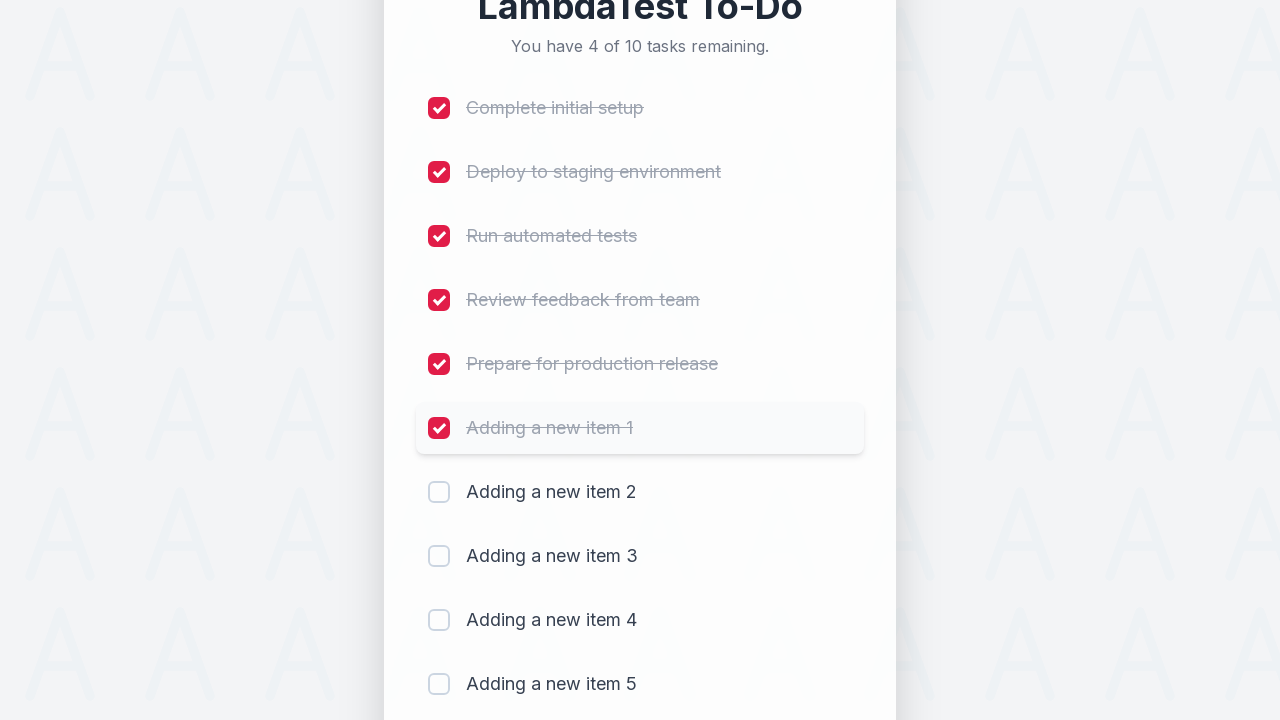

Clicked checkbox for item 7 to mark as completed at (439, 492) on (//input[@type='checkbox'])[7]
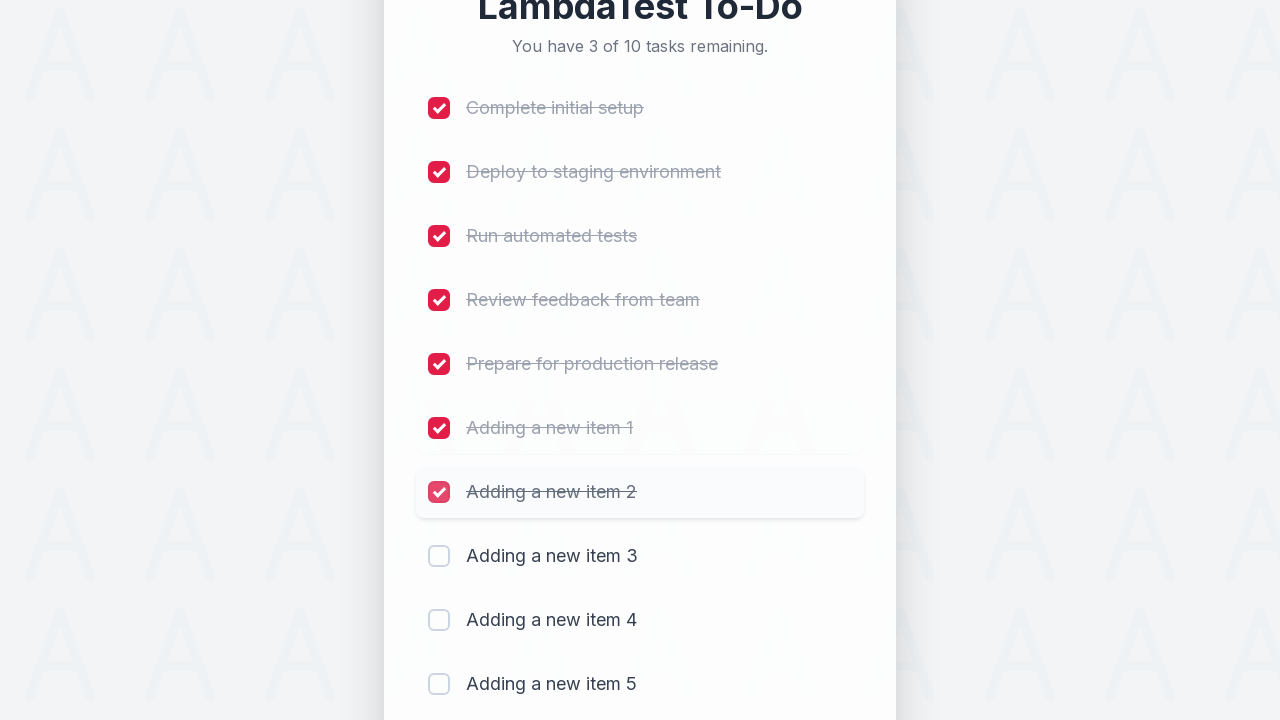

Waited 300ms after marking item 7 as completed
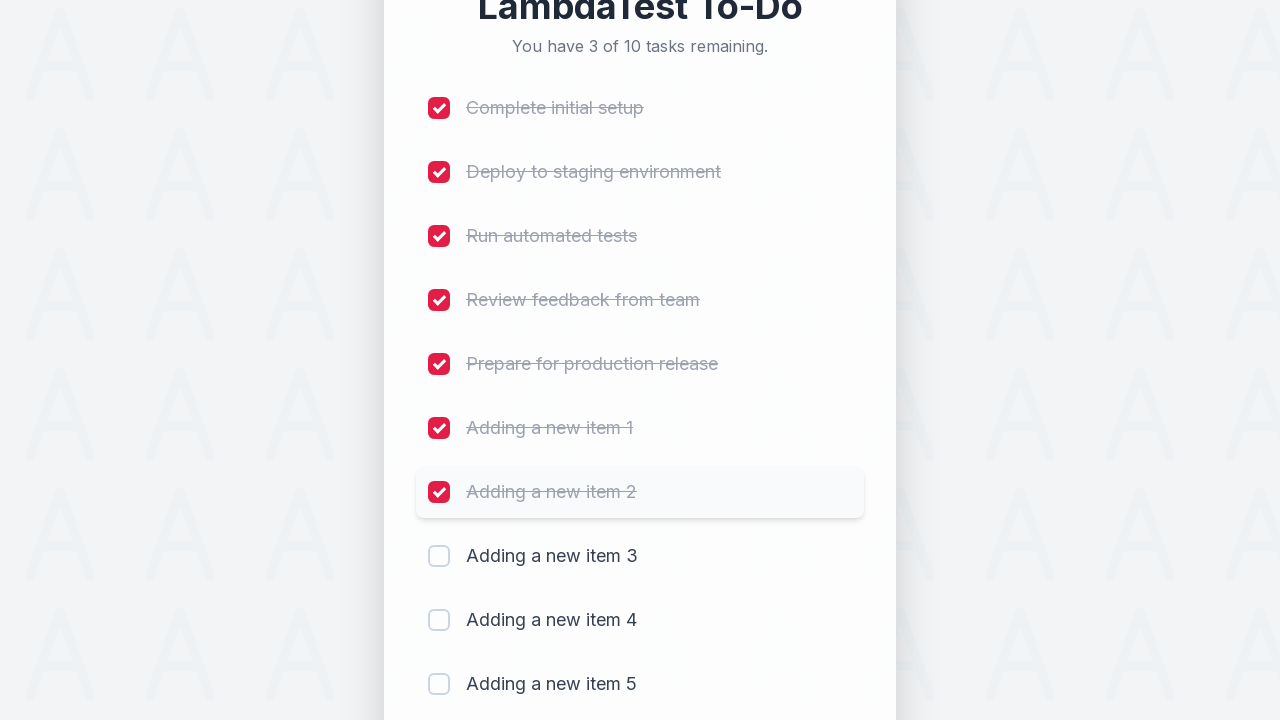

Clicked checkbox for item 8 to mark as completed at (439, 556) on (//input[@type='checkbox'])[8]
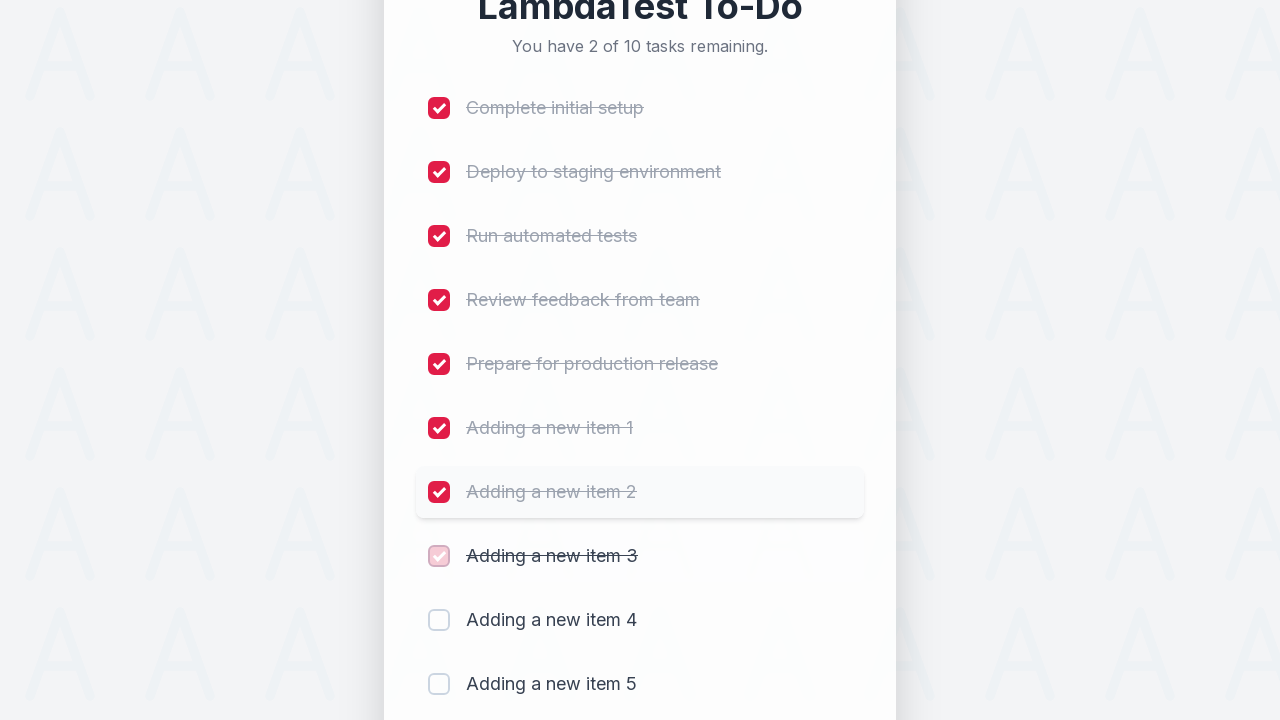

Waited 300ms after marking item 8 as completed
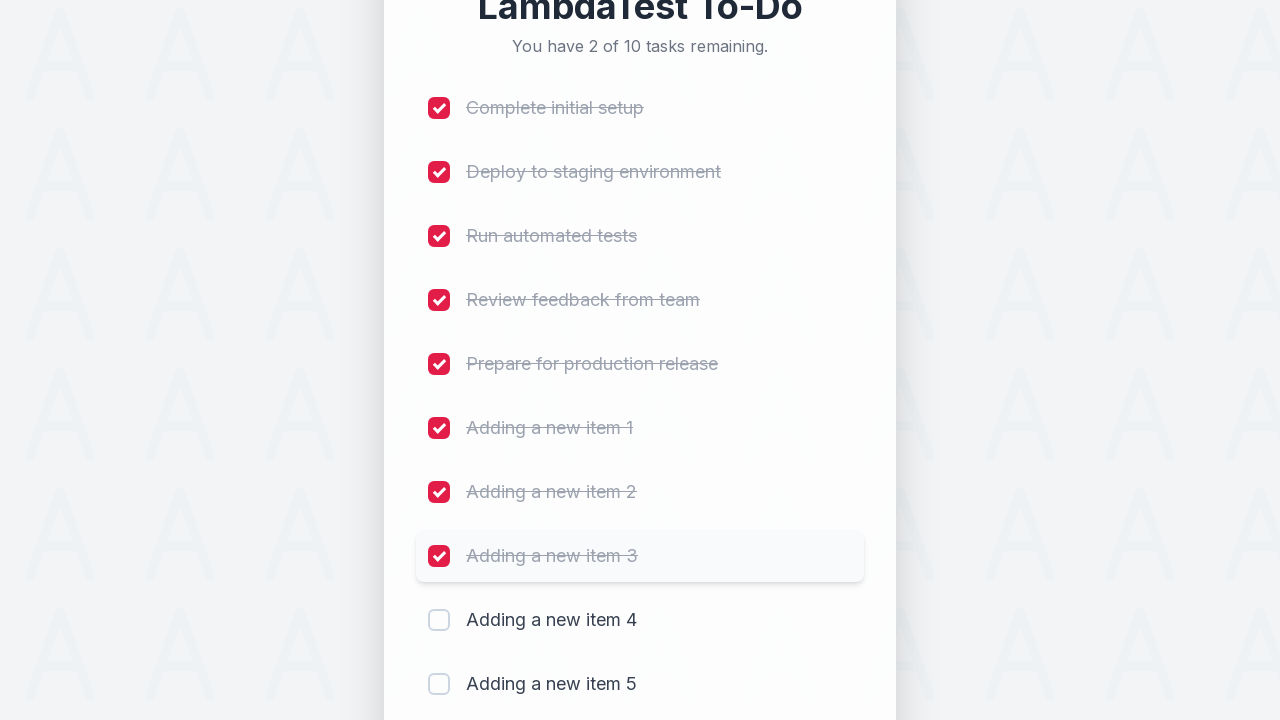

Clicked checkbox for item 9 to mark as completed at (439, 620) on (//input[@type='checkbox'])[9]
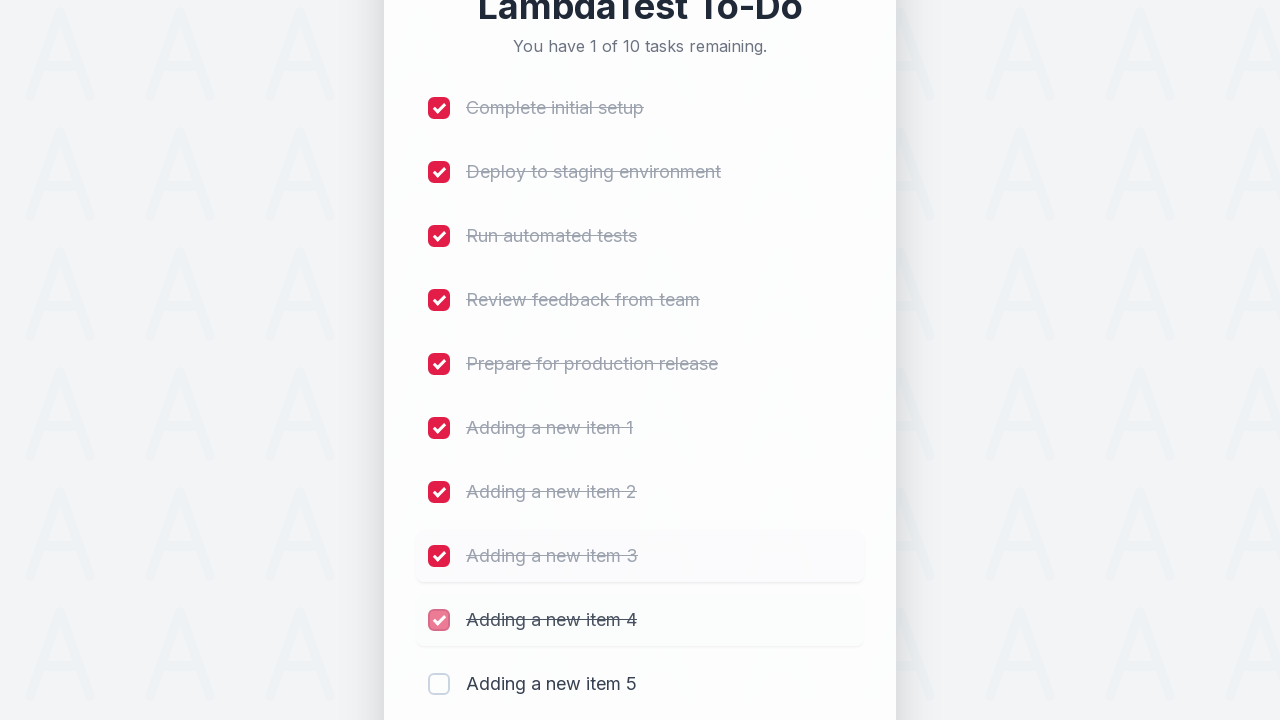

Waited 300ms after marking item 9 as completed
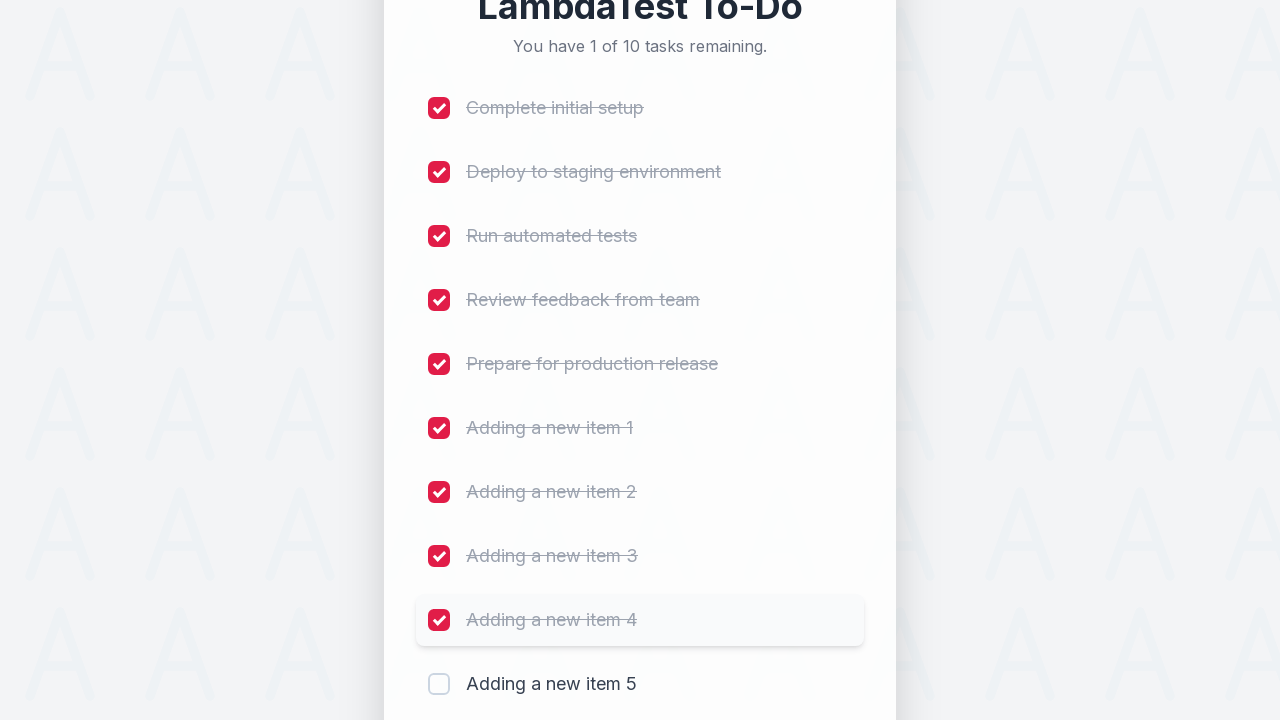

Clicked checkbox for item 10 to mark as completed at (439, 684) on (//input[@type='checkbox'])[10]
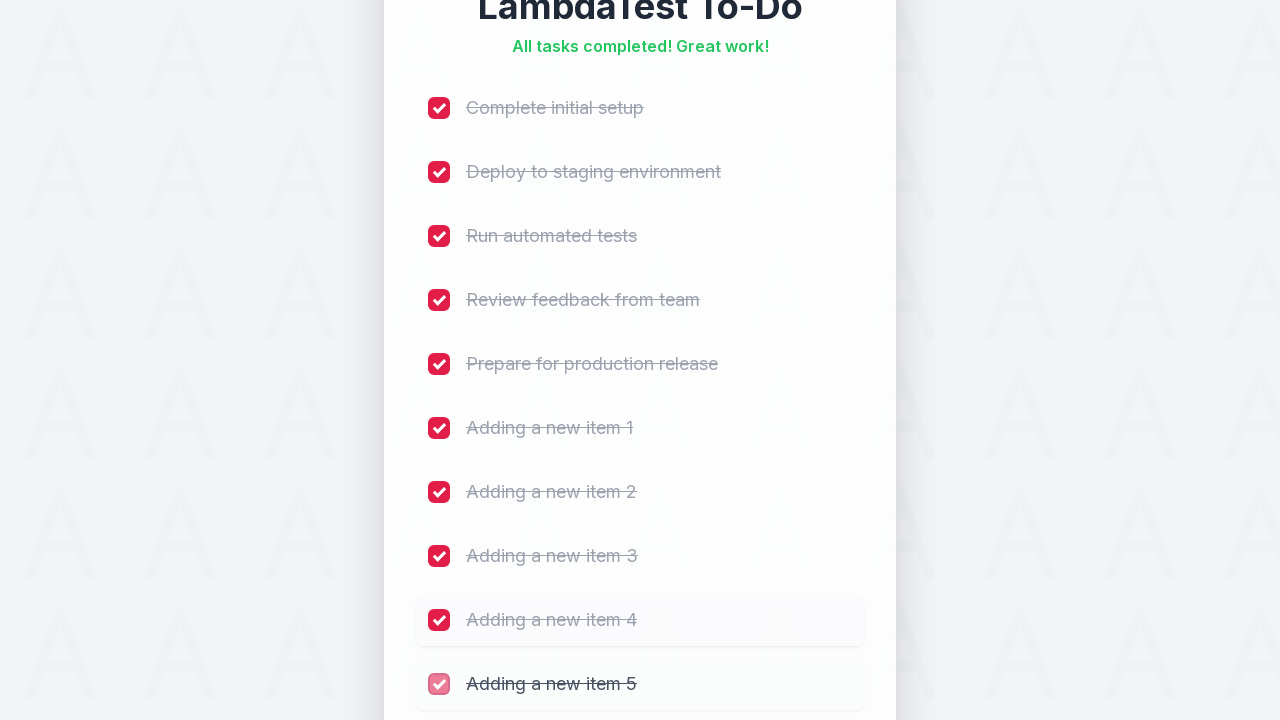

Waited 300ms after marking item 10 as completed
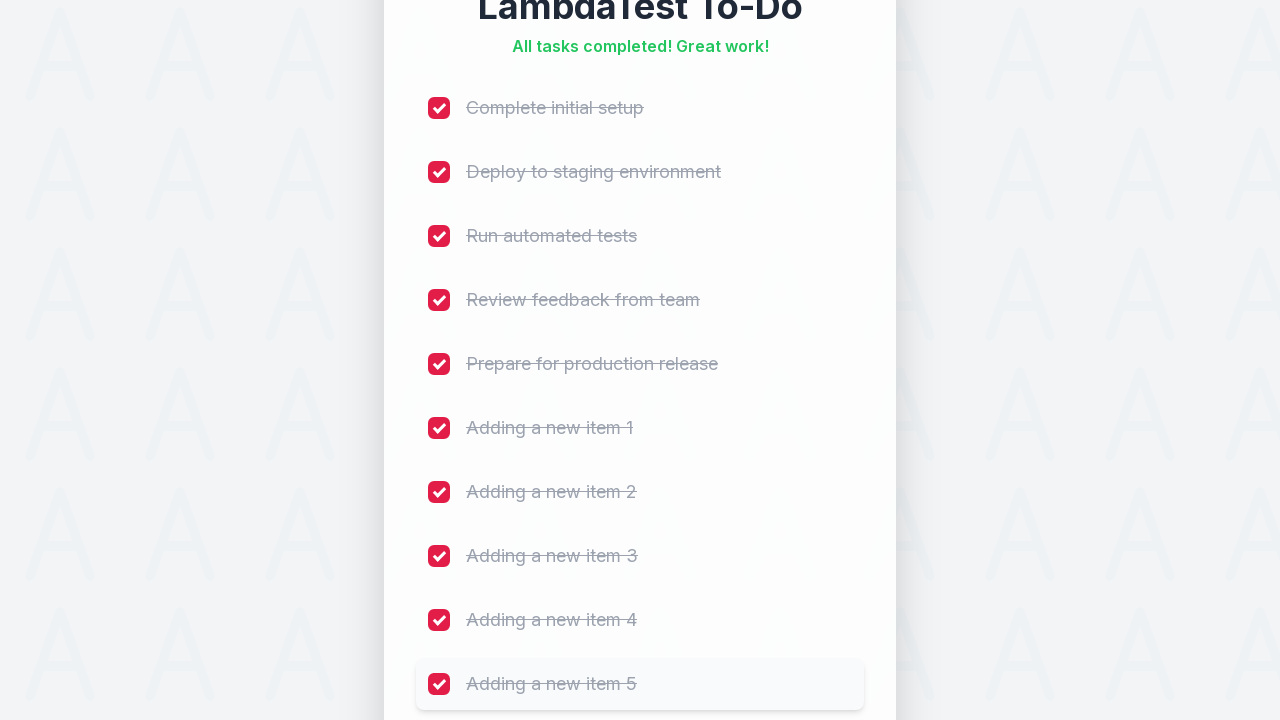

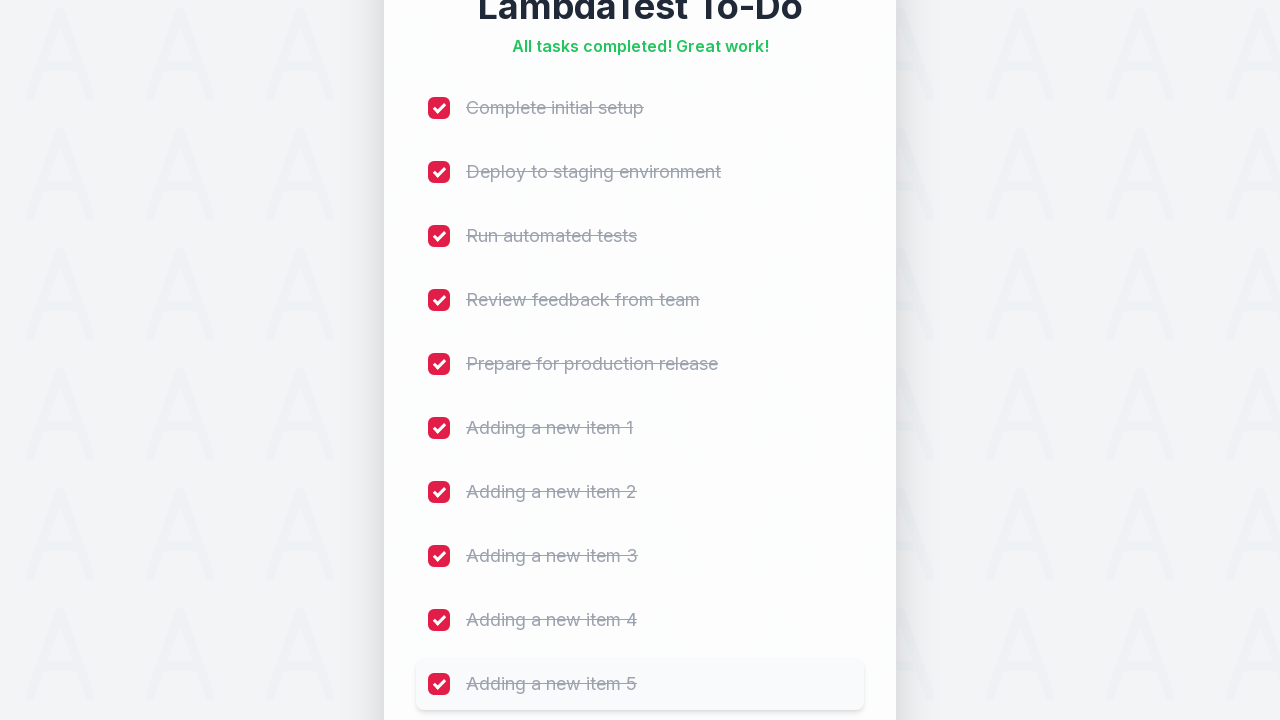